Tests multiple checkbox selection functionality by selecting all, deselecting all, and selecting specific checkboxes

Starting URL: https://automationfc.github.io/multiple-fields/

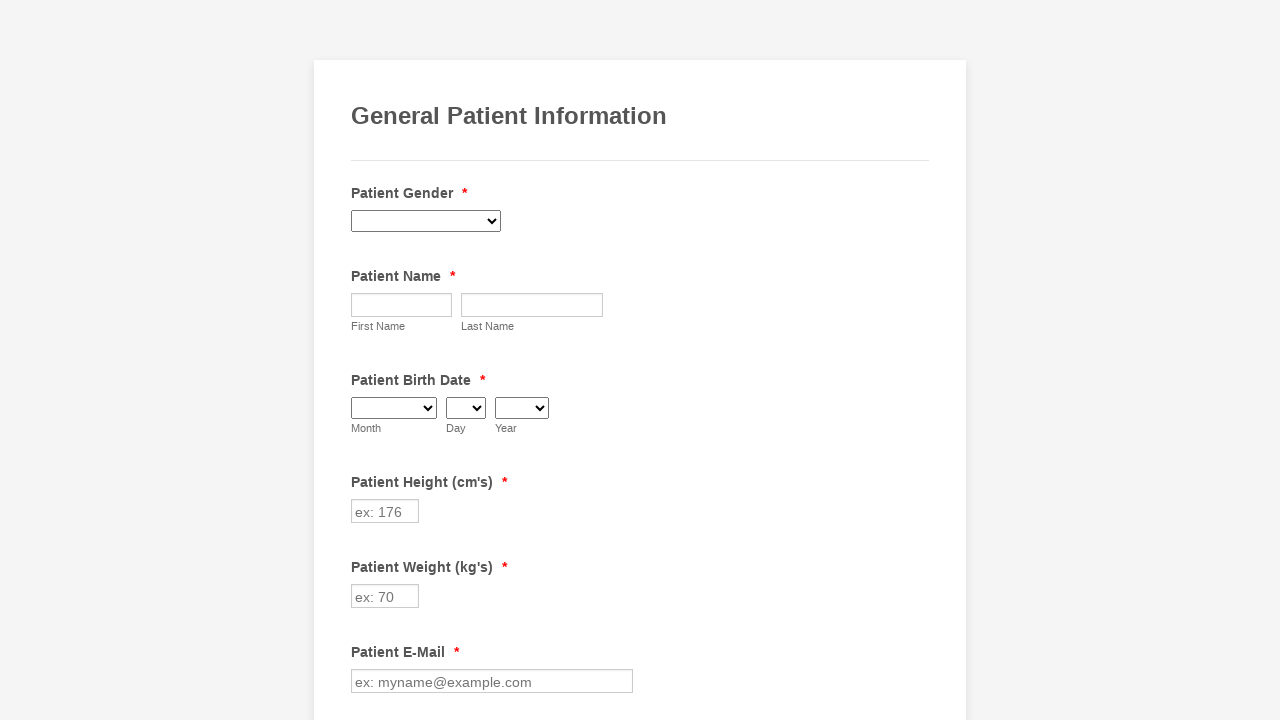

Retrieved all checkboxes from the page
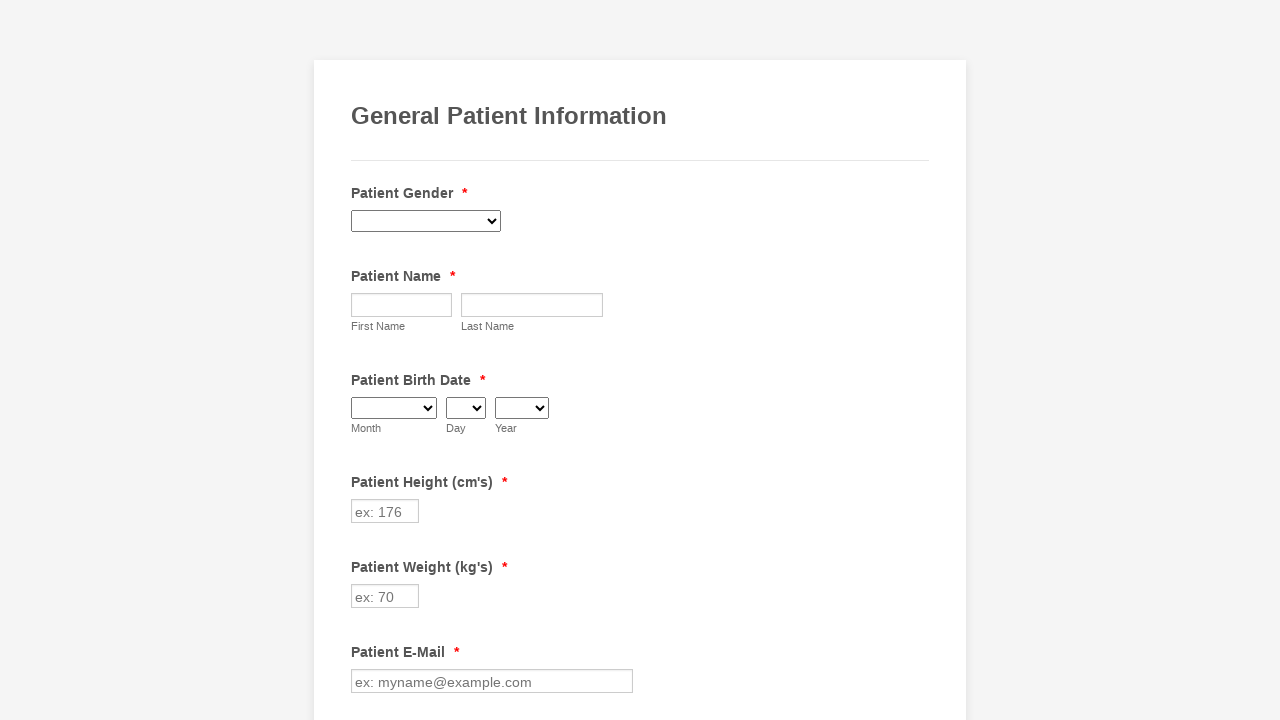

Selected a checkbox at (362, 360) on span.form-checkbox-item>input >> nth=0
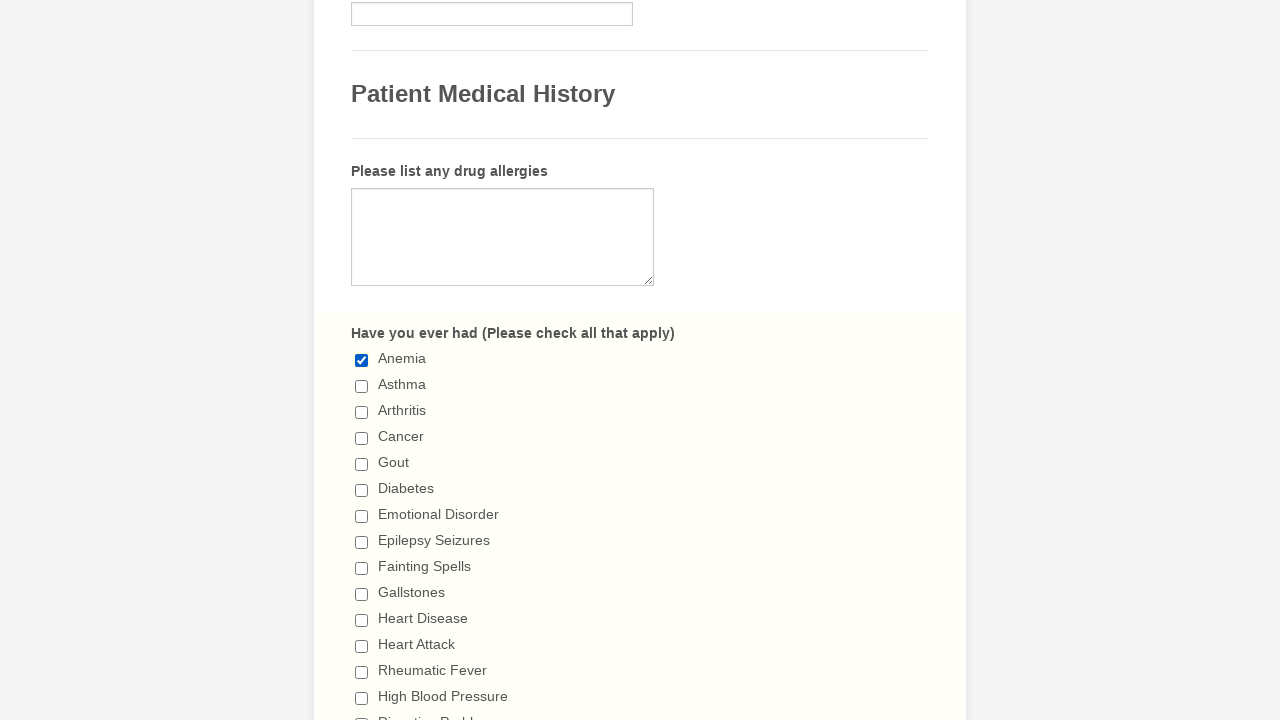

Selected a checkbox at (362, 386) on span.form-checkbox-item>input >> nth=1
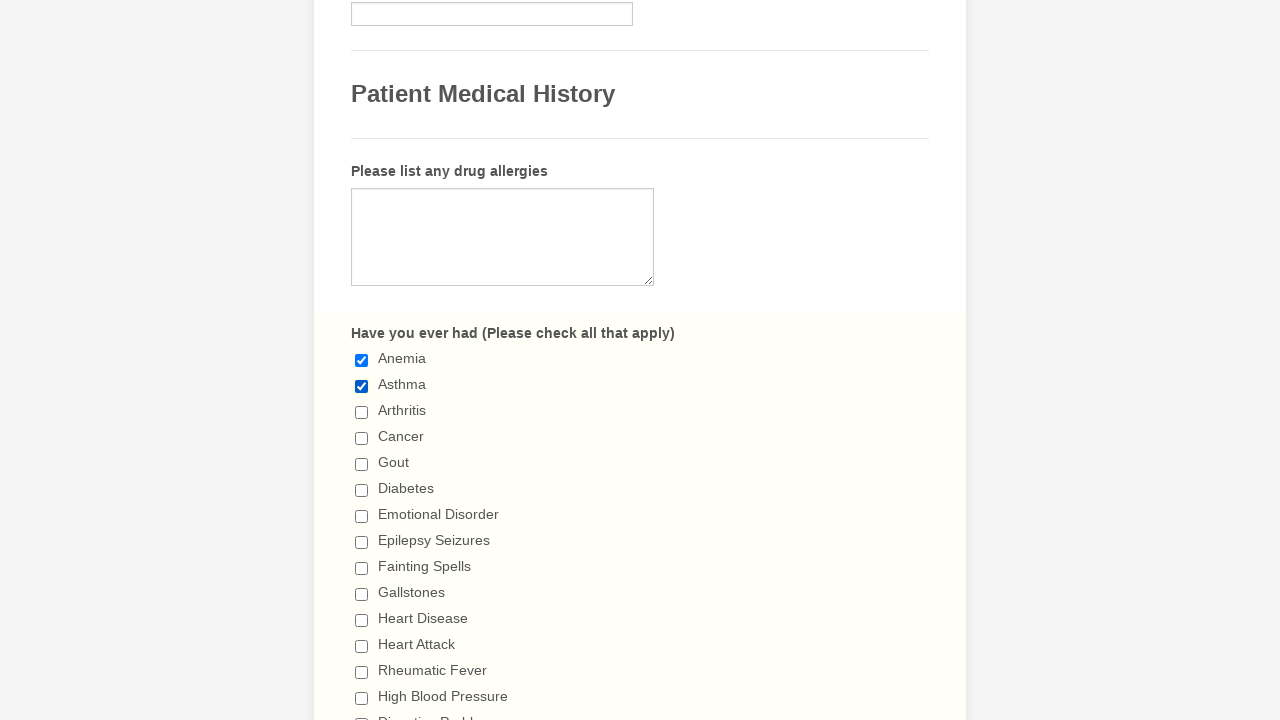

Selected a checkbox at (362, 412) on span.form-checkbox-item>input >> nth=2
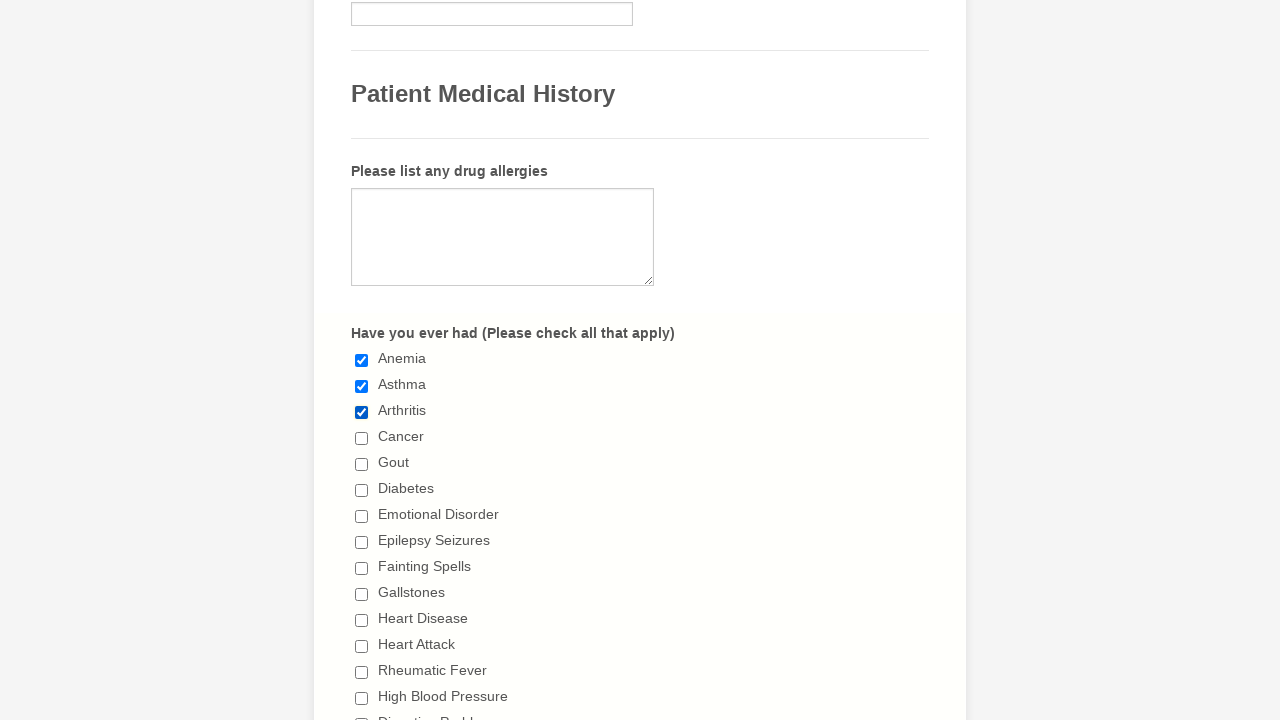

Selected a checkbox at (362, 438) on span.form-checkbox-item>input >> nth=3
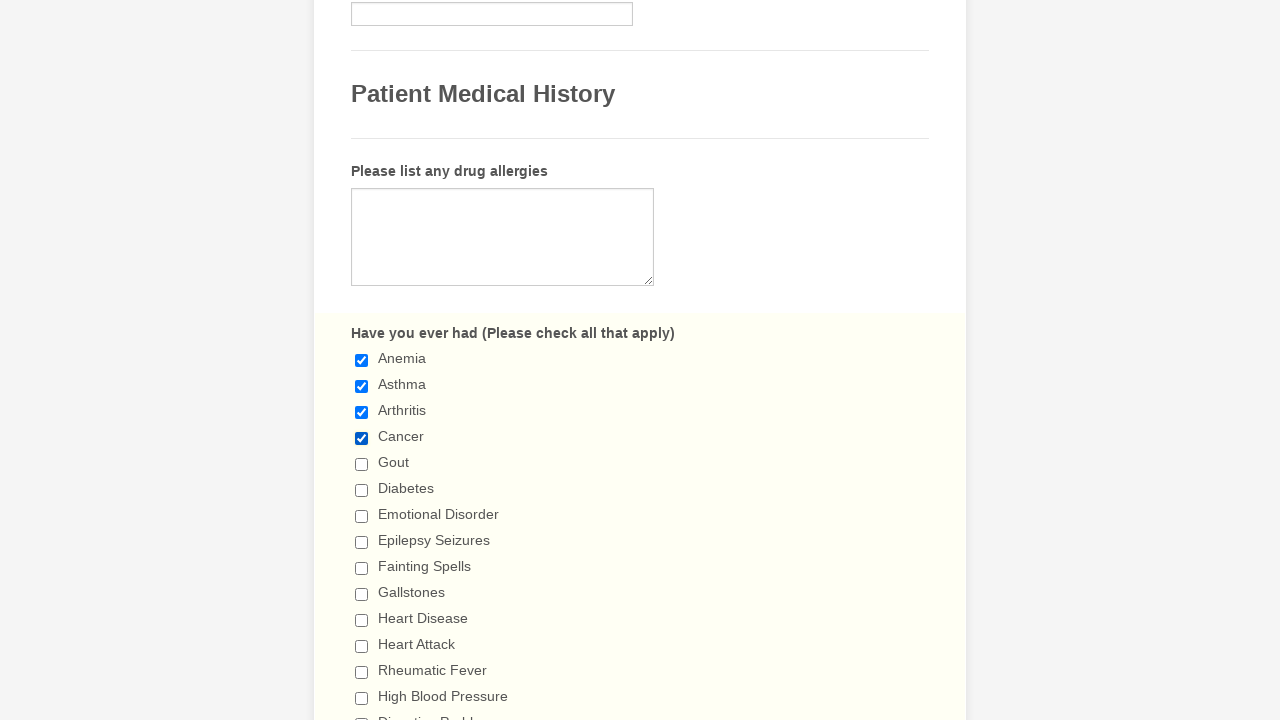

Selected a checkbox at (362, 464) on span.form-checkbox-item>input >> nth=4
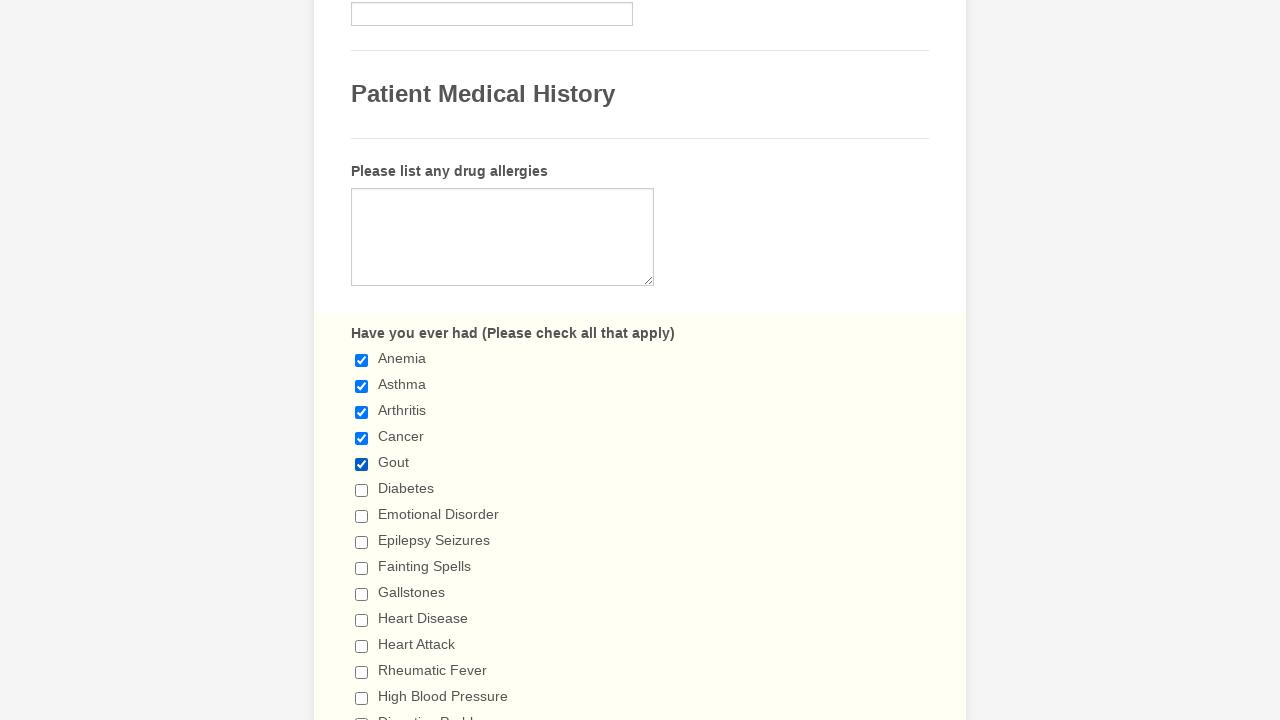

Selected a checkbox at (362, 490) on span.form-checkbox-item>input >> nth=5
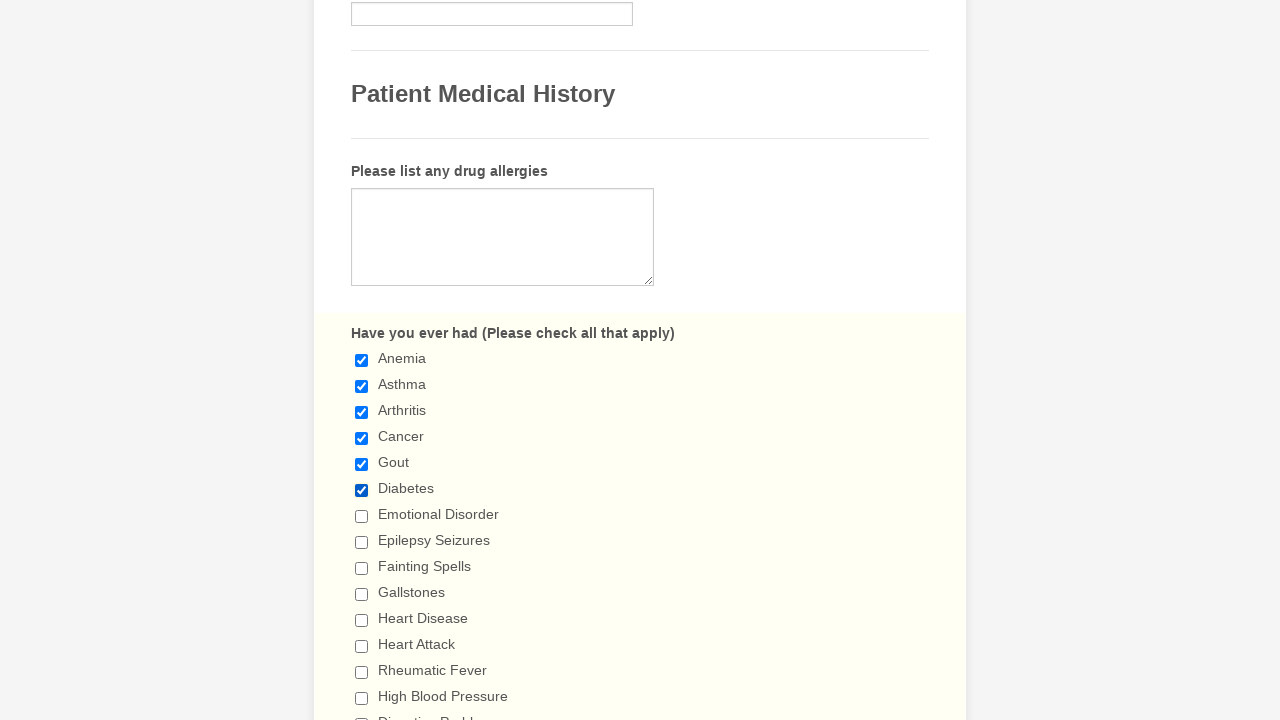

Selected a checkbox at (362, 516) on span.form-checkbox-item>input >> nth=6
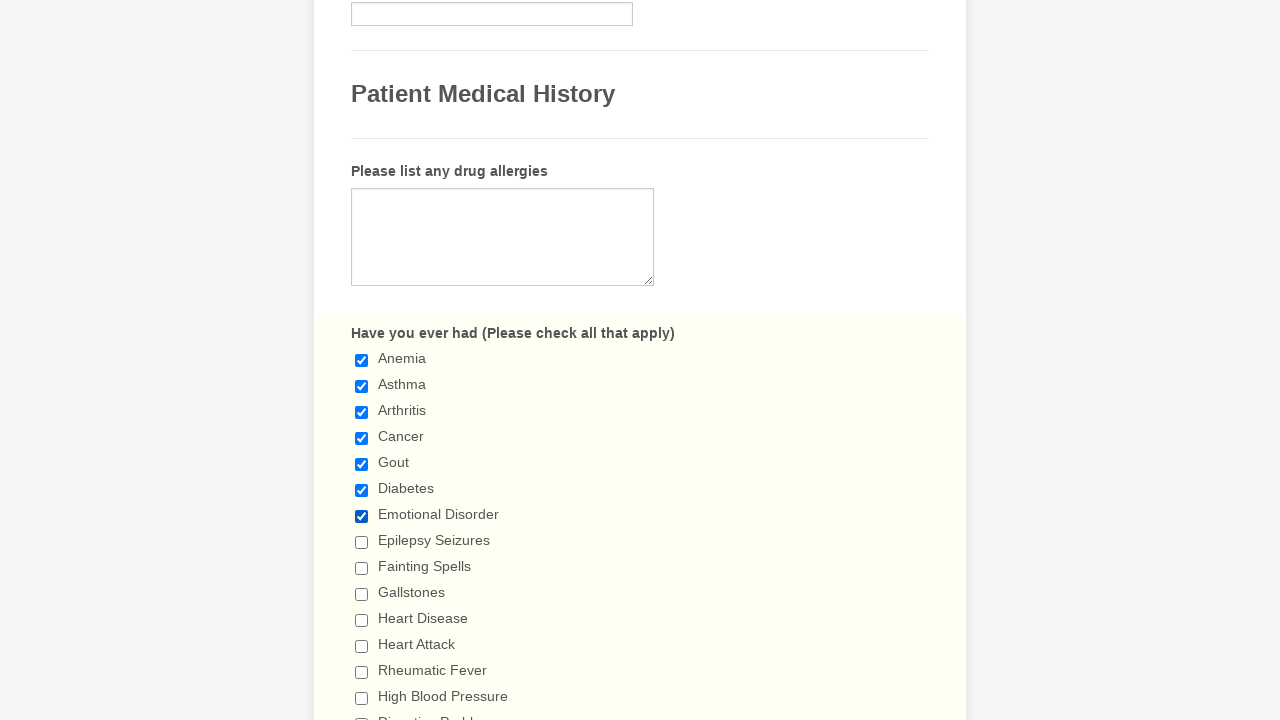

Selected a checkbox at (362, 542) on span.form-checkbox-item>input >> nth=7
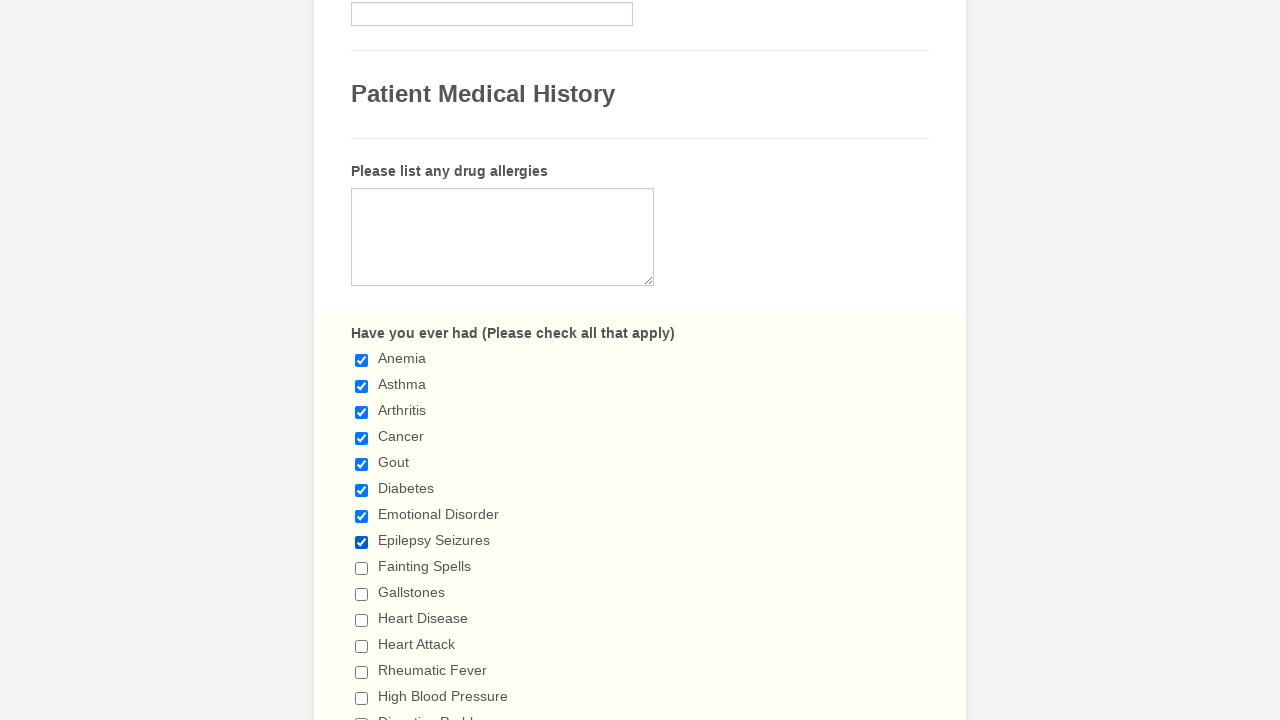

Selected a checkbox at (362, 568) on span.form-checkbox-item>input >> nth=8
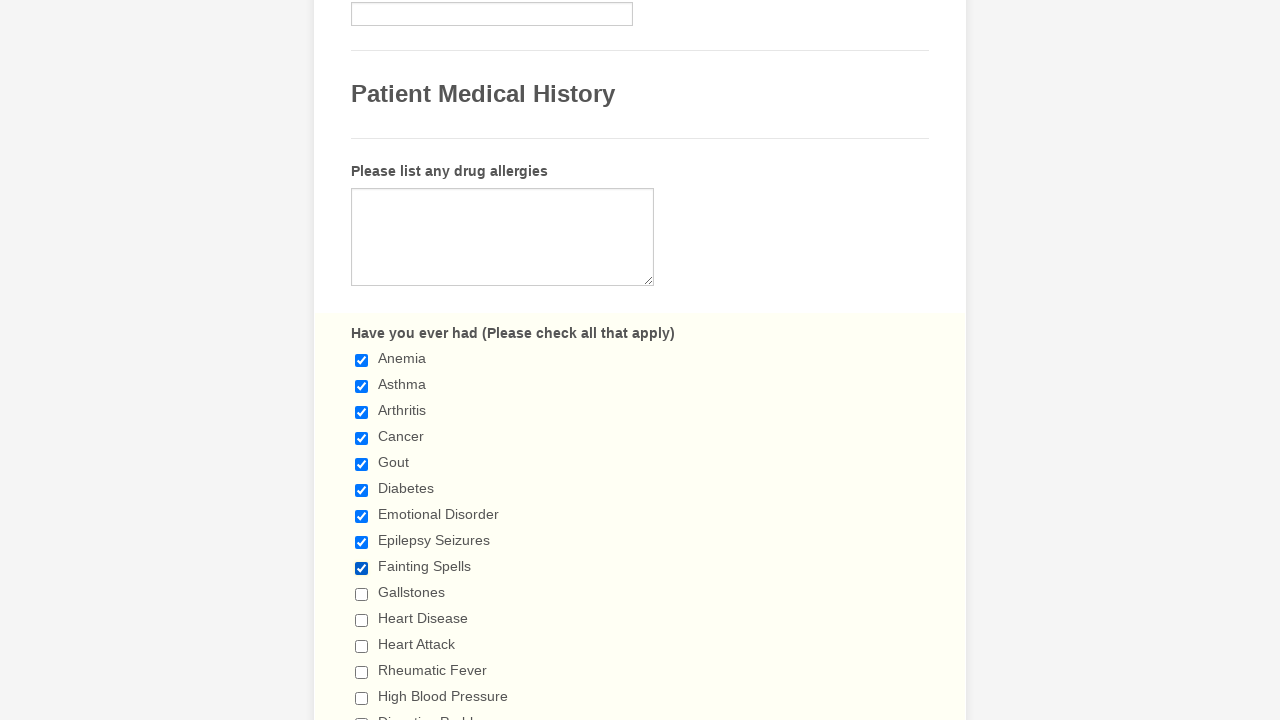

Selected a checkbox at (362, 594) on span.form-checkbox-item>input >> nth=9
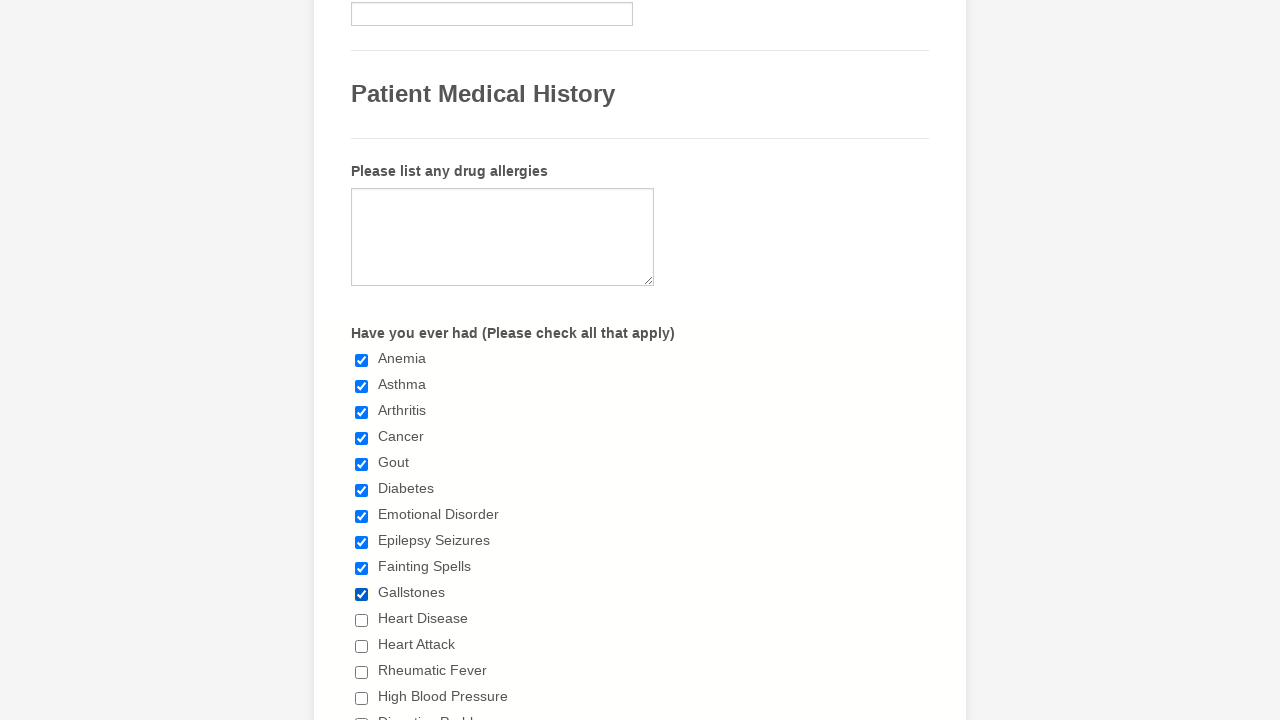

Selected a checkbox at (362, 620) on span.form-checkbox-item>input >> nth=10
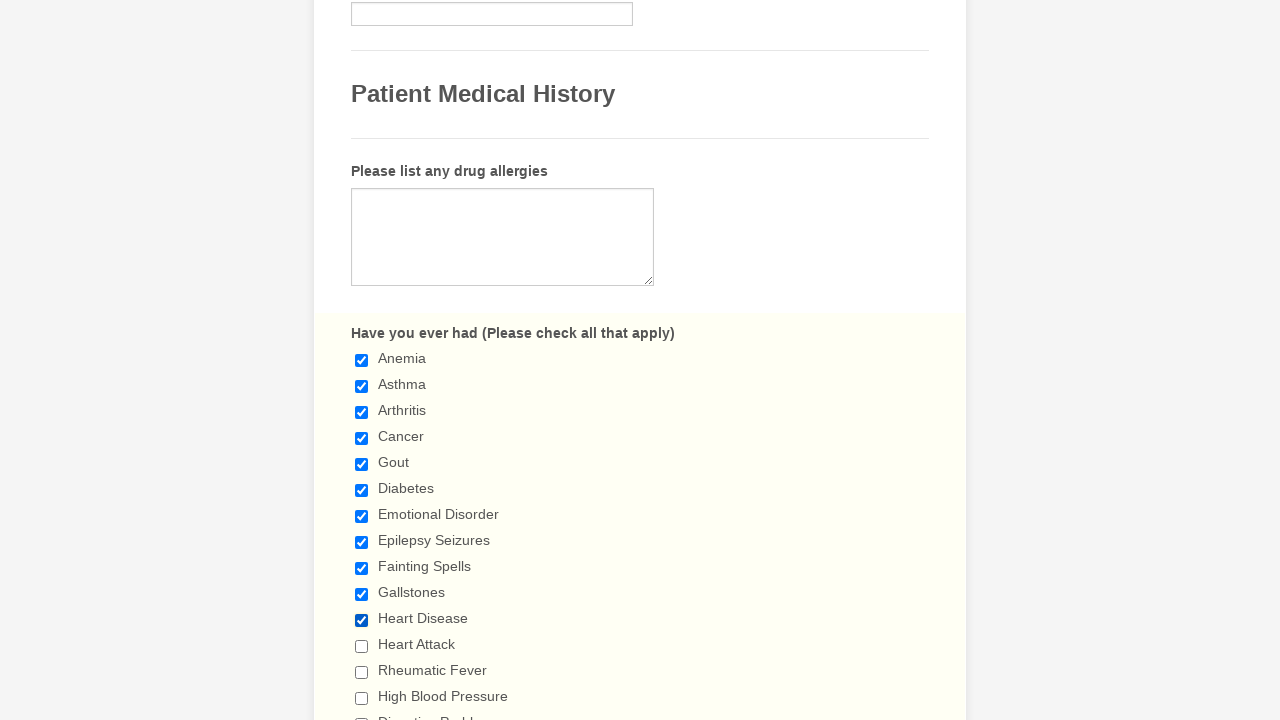

Selected a checkbox at (362, 646) on span.form-checkbox-item>input >> nth=11
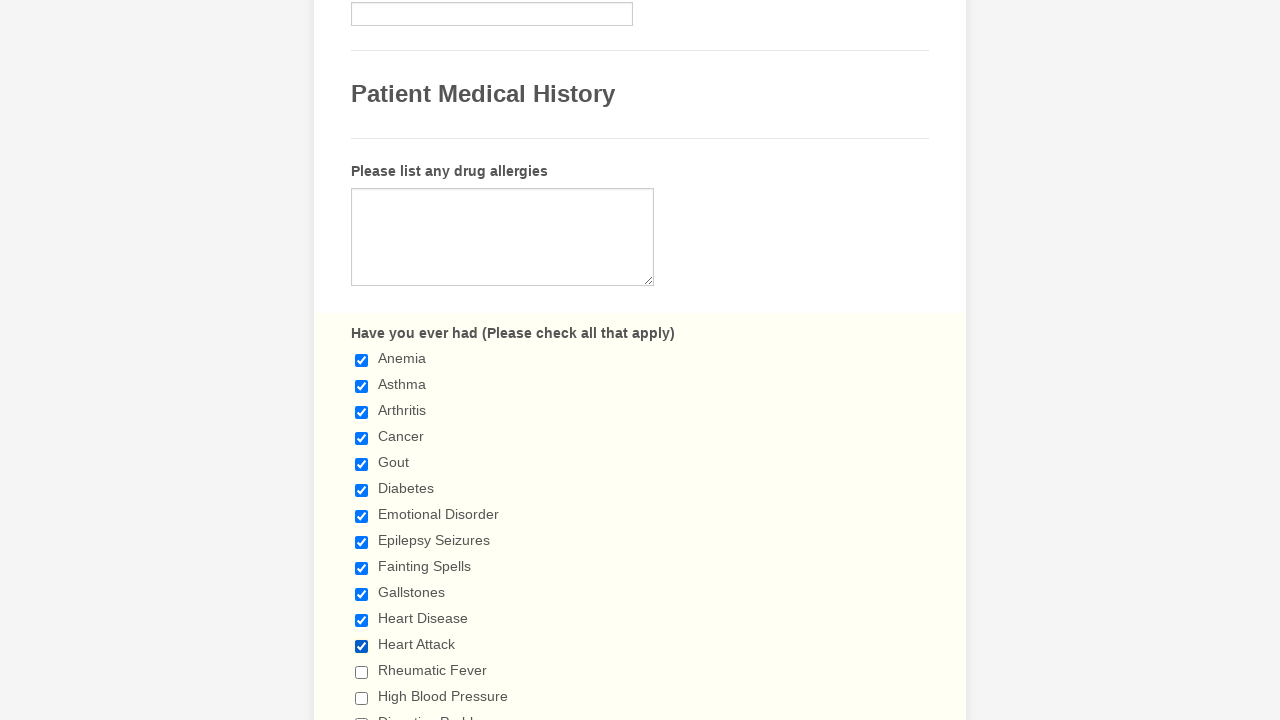

Selected a checkbox at (362, 672) on span.form-checkbox-item>input >> nth=12
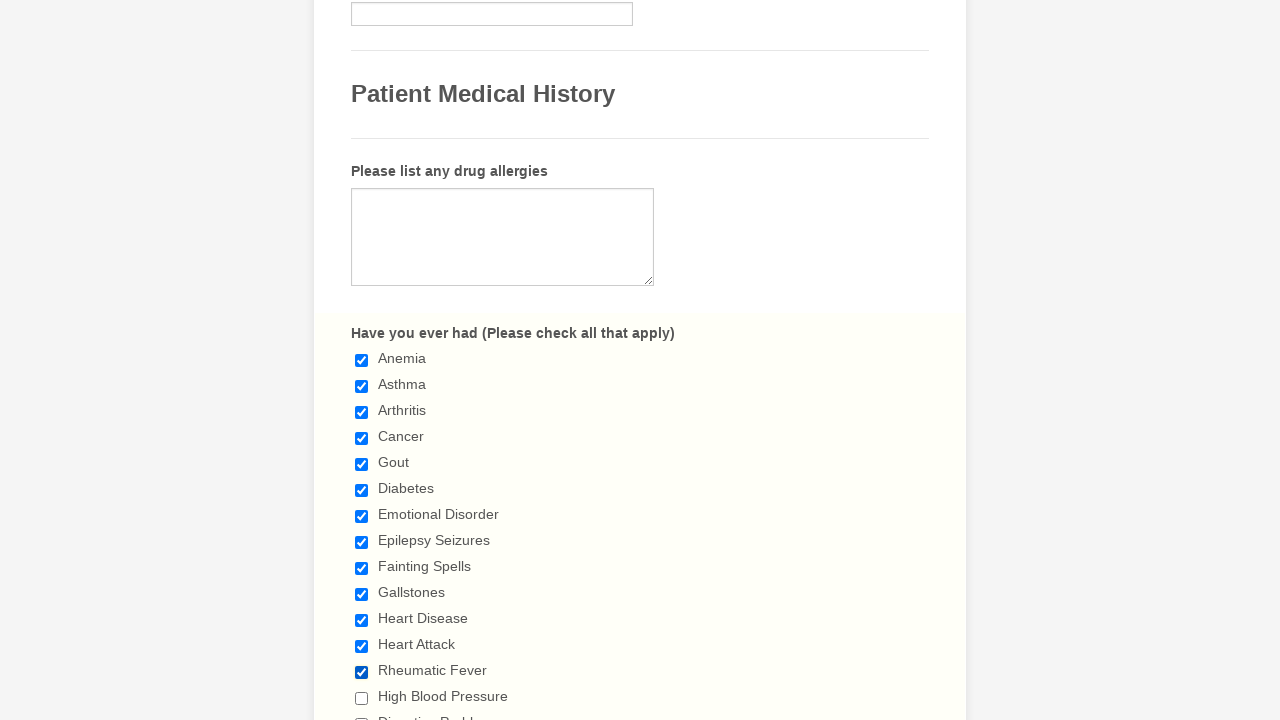

Selected a checkbox at (362, 698) on span.form-checkbox-item>input >> nth=13
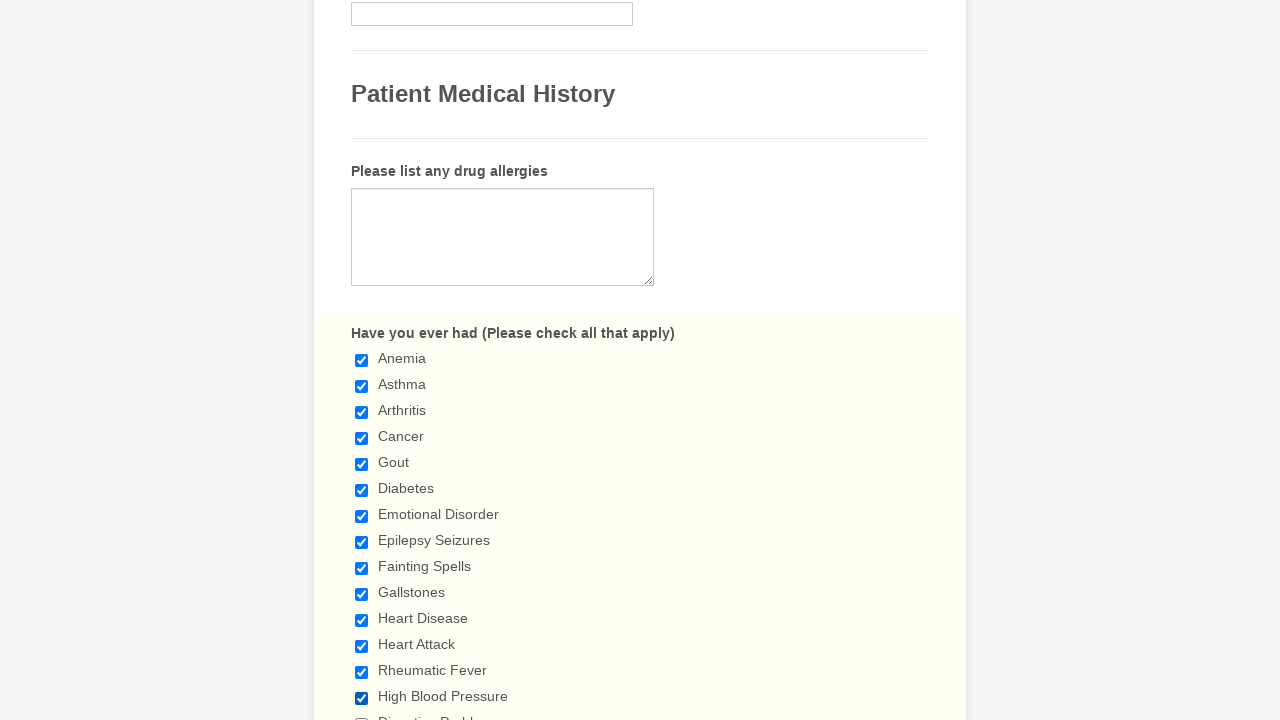

Selected a checkbox at (362, 714) on span.form-checkbox-item>input >> nth=14
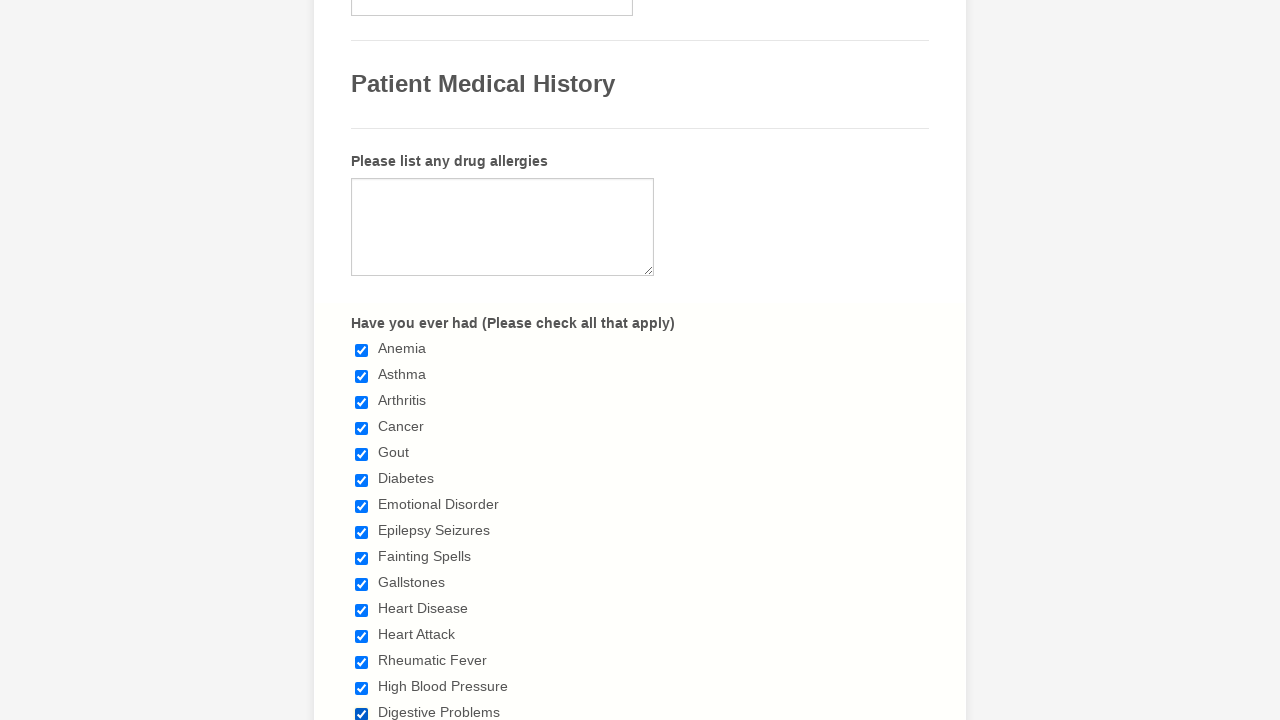

Selected a checkbox at (362, 360) on span.form-checkbox-item>input >> nth=15
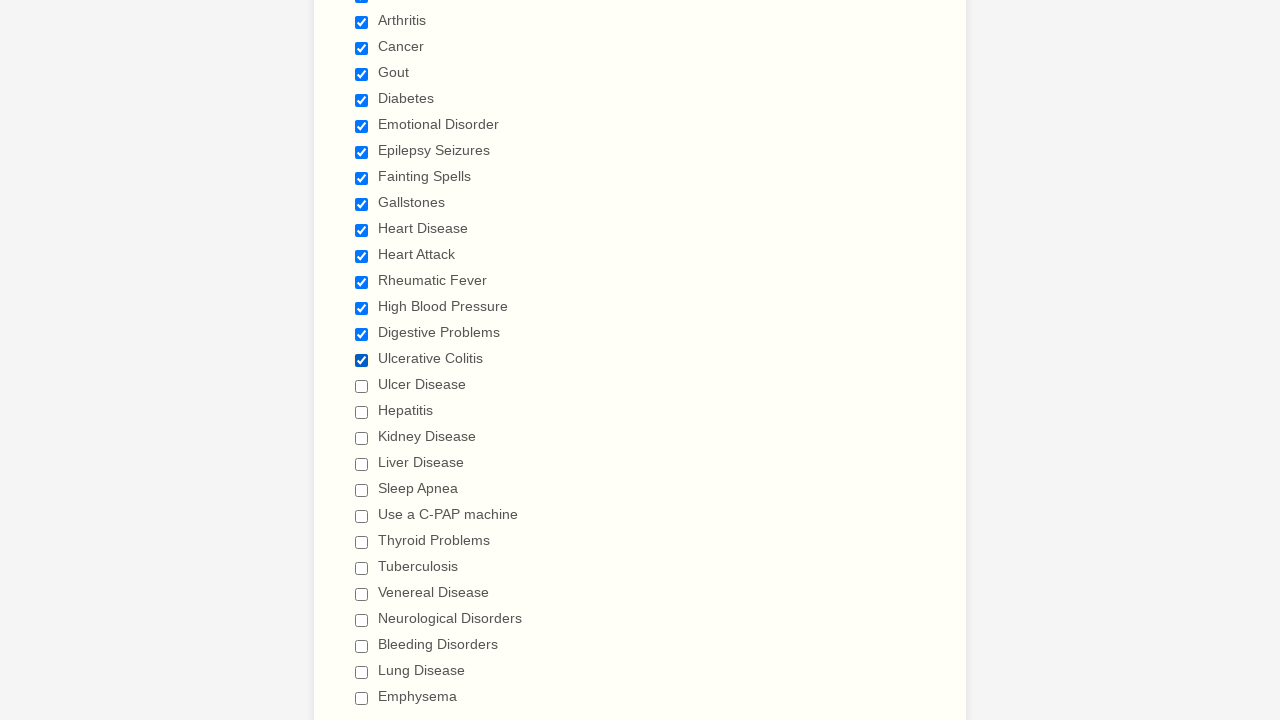

Selected a checkbox at (362, 386) on span.form-checkbox-item>input >> nth=16
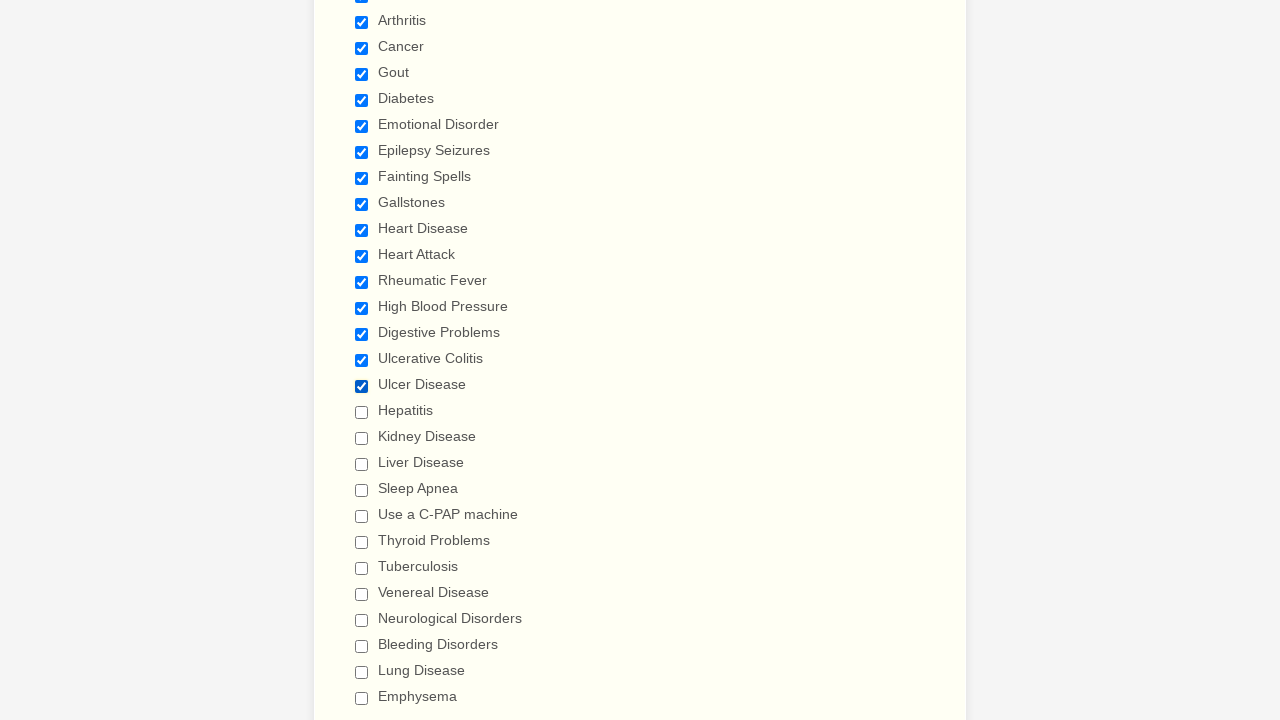

Selected a checkbox at (362, 412) on span.form-checkbox-item>input >> nth=17
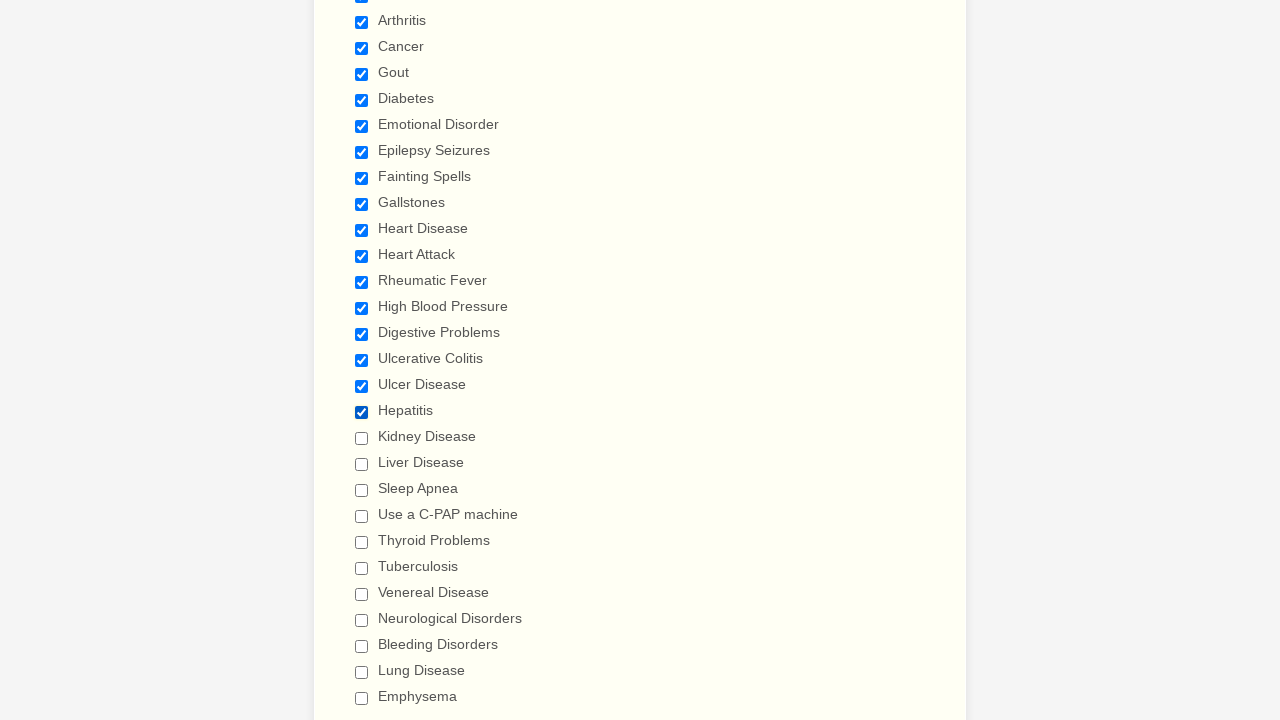

Selected a checkbox at (362, 438) on span.form-checkbox-item>input >> nth=18
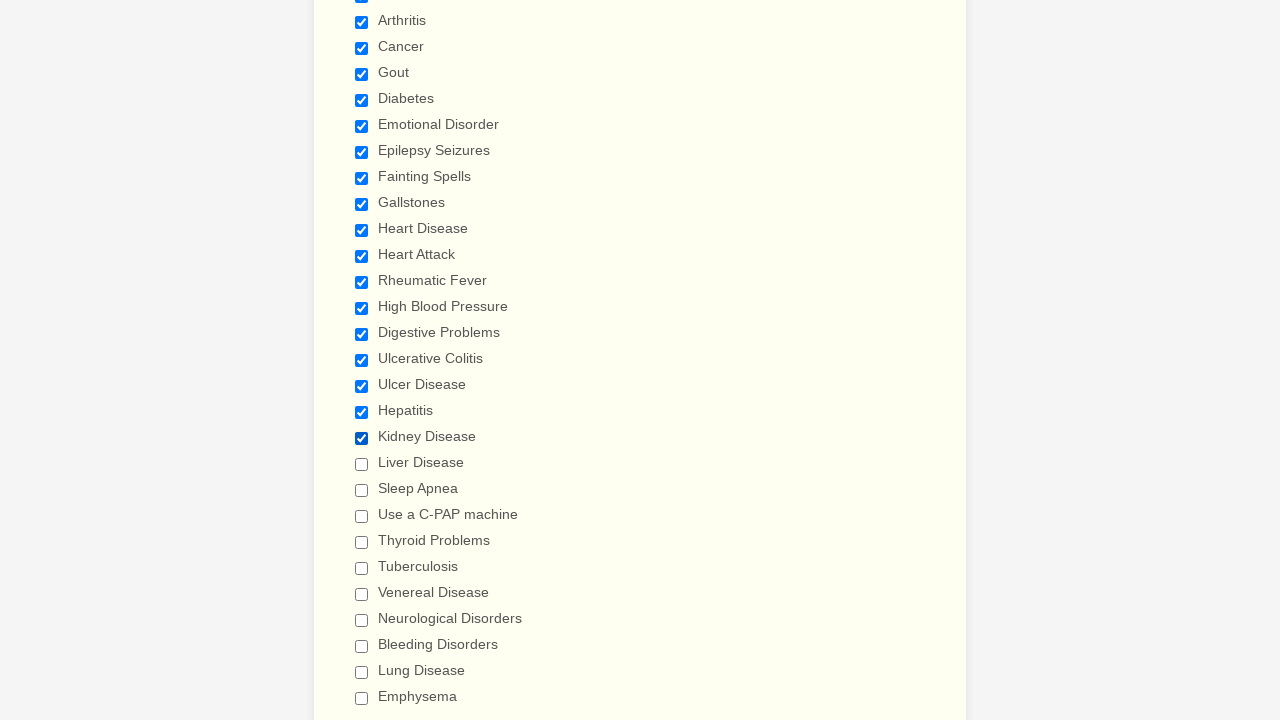

Selected a checkbox at (362, 464) on span.form-checkbox-item>input >> nth=19
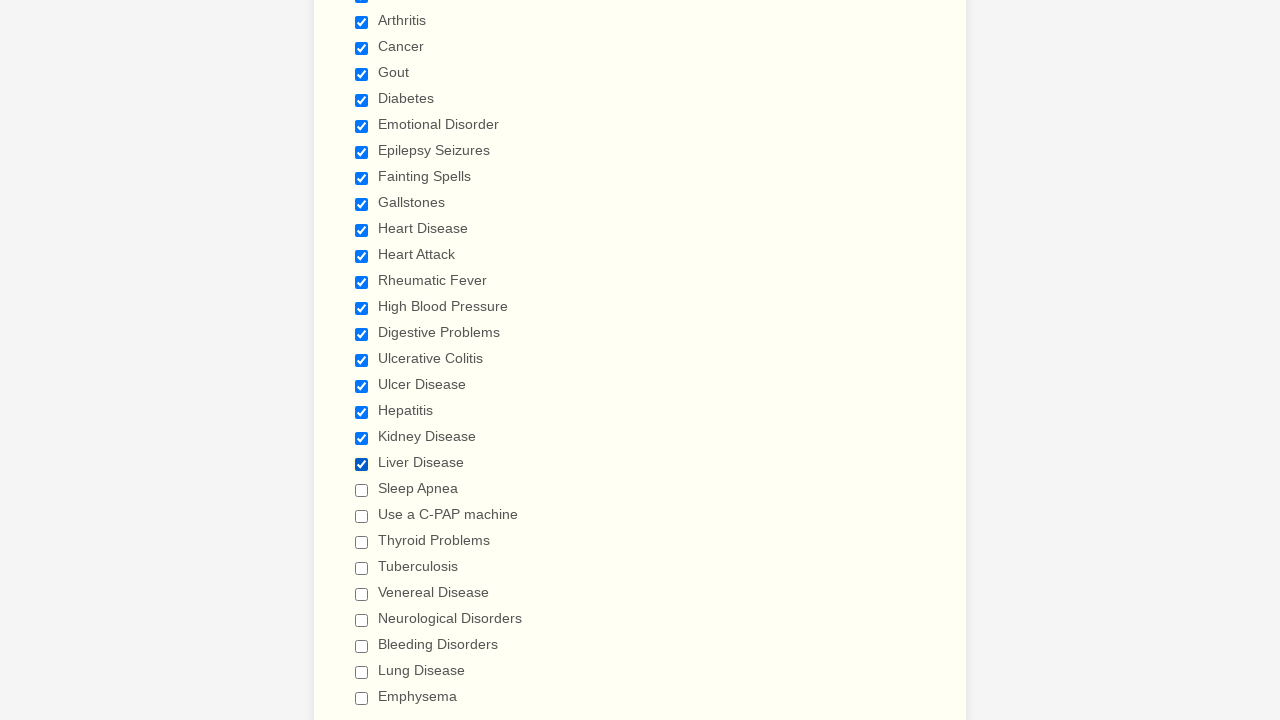

Selected a checkbox at (362, 490) on span.form-checkbox-item>input >> nth=20
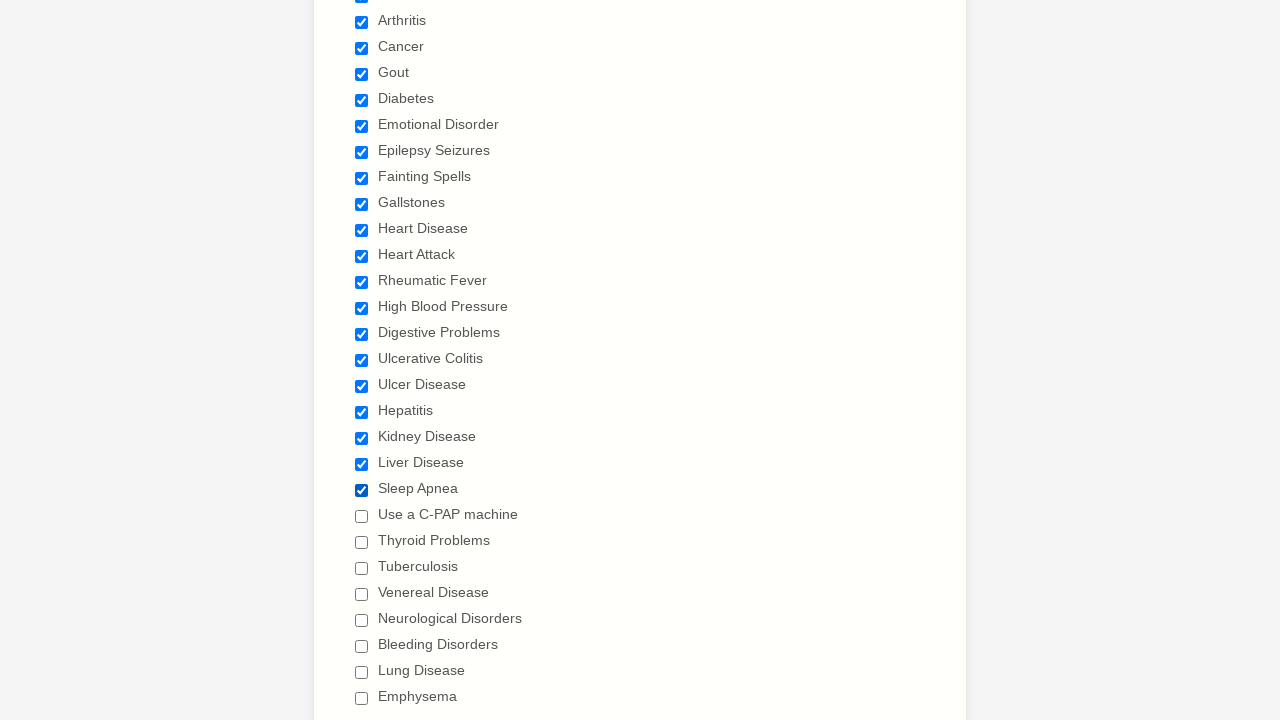

Selected a checkbox at (362, 516) on span.form-checkbox-item>input >> nth=21
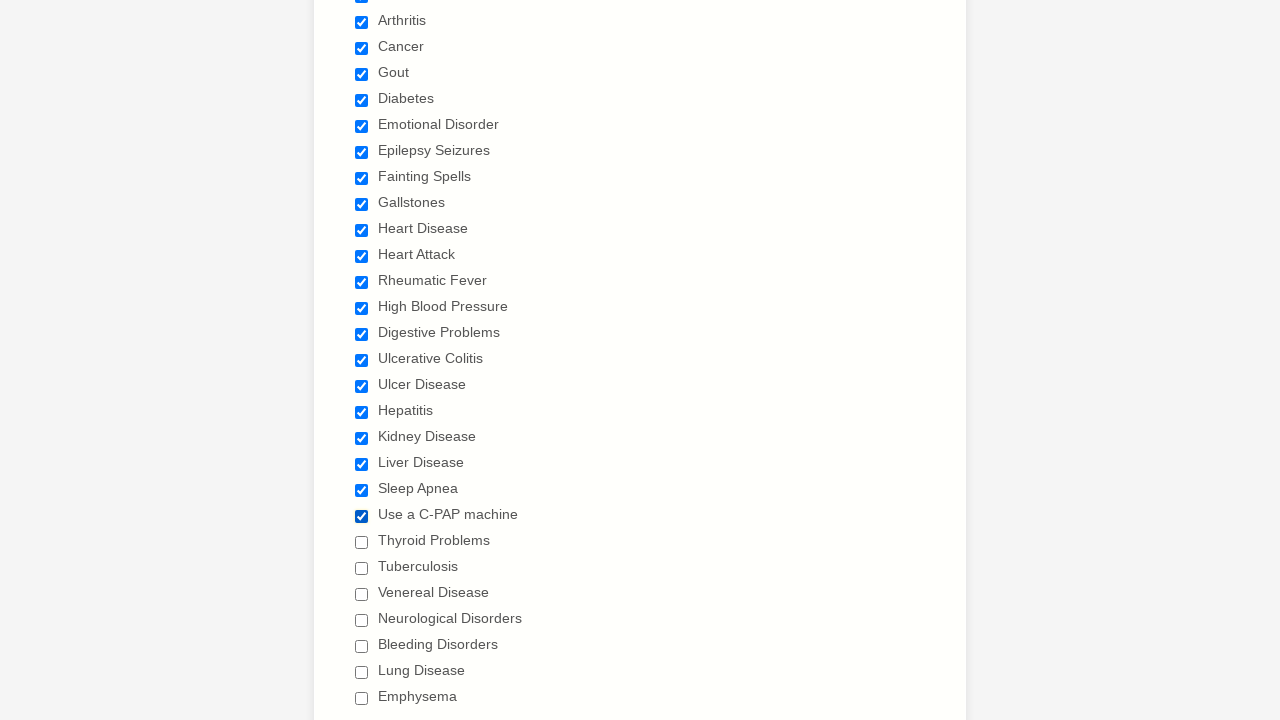

Selected a checkbox at (362, 542) on span.form-checkbox-item>input >> nth=22
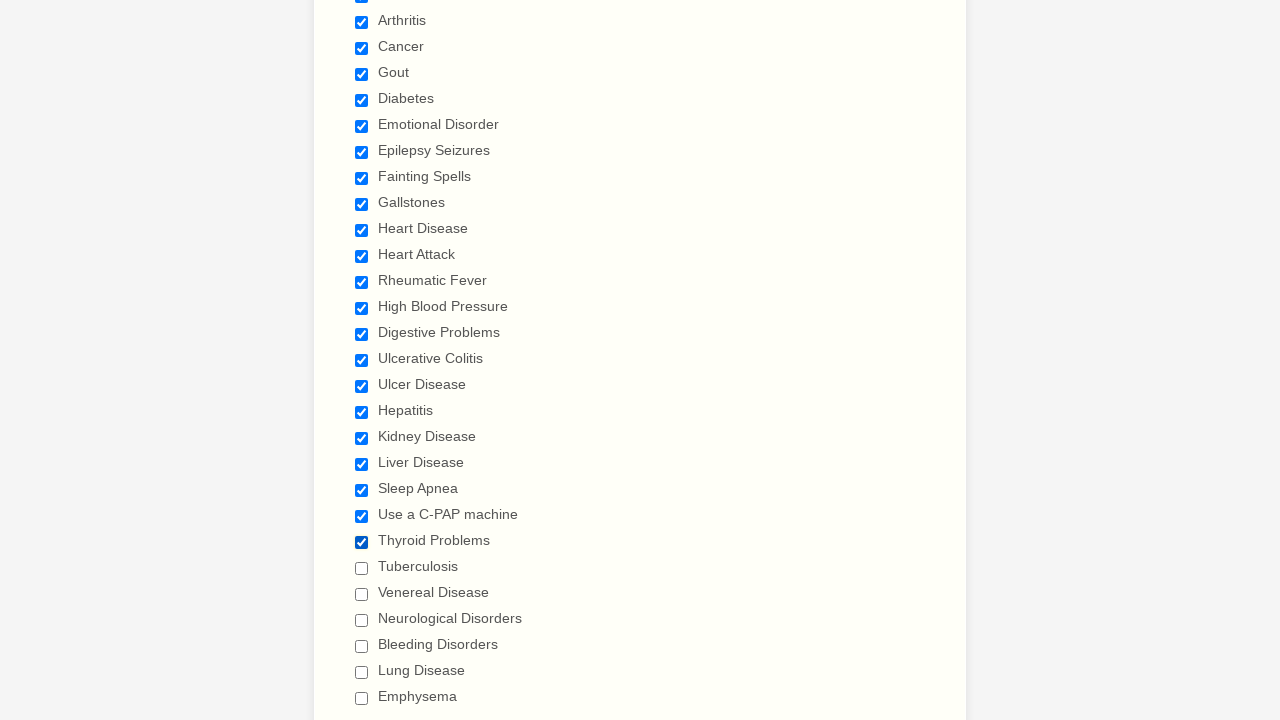

Selected a checkbox at (362, 568) on span.form-checkbox-item>input >> nth=23
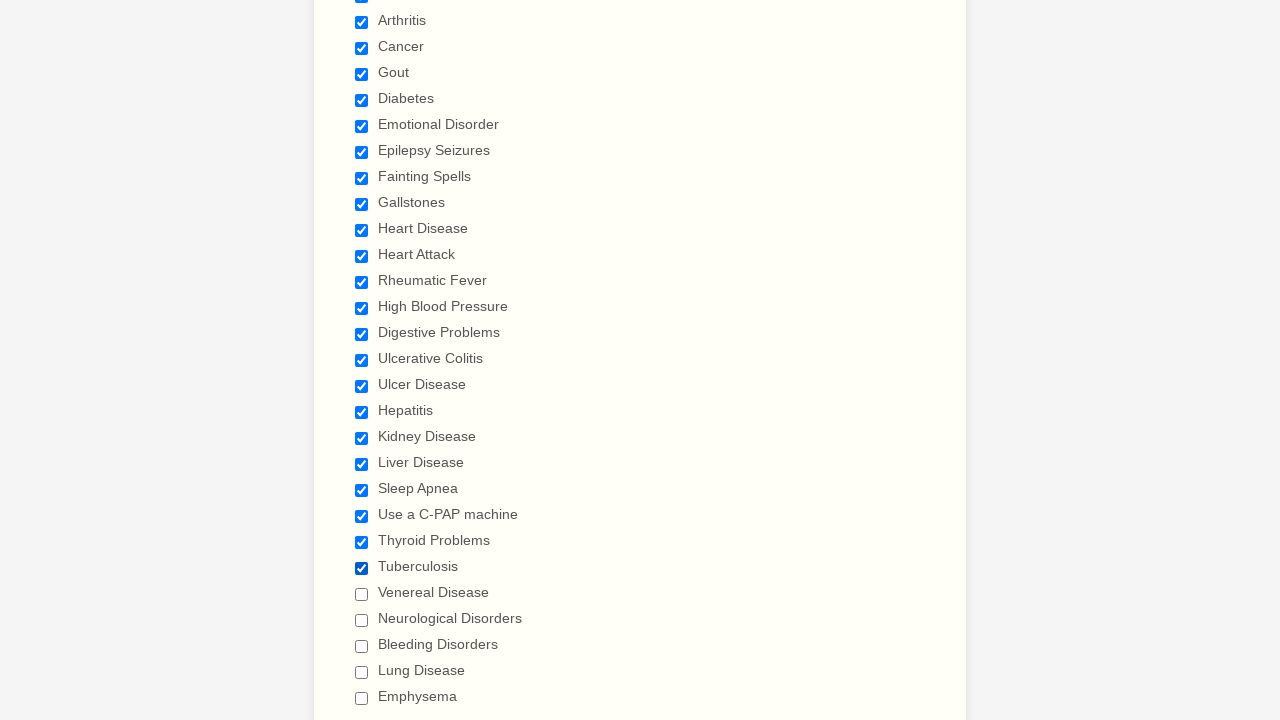

Selected a checkbox at (362, 594) on span.form-checkbox-item>input >> nth=24
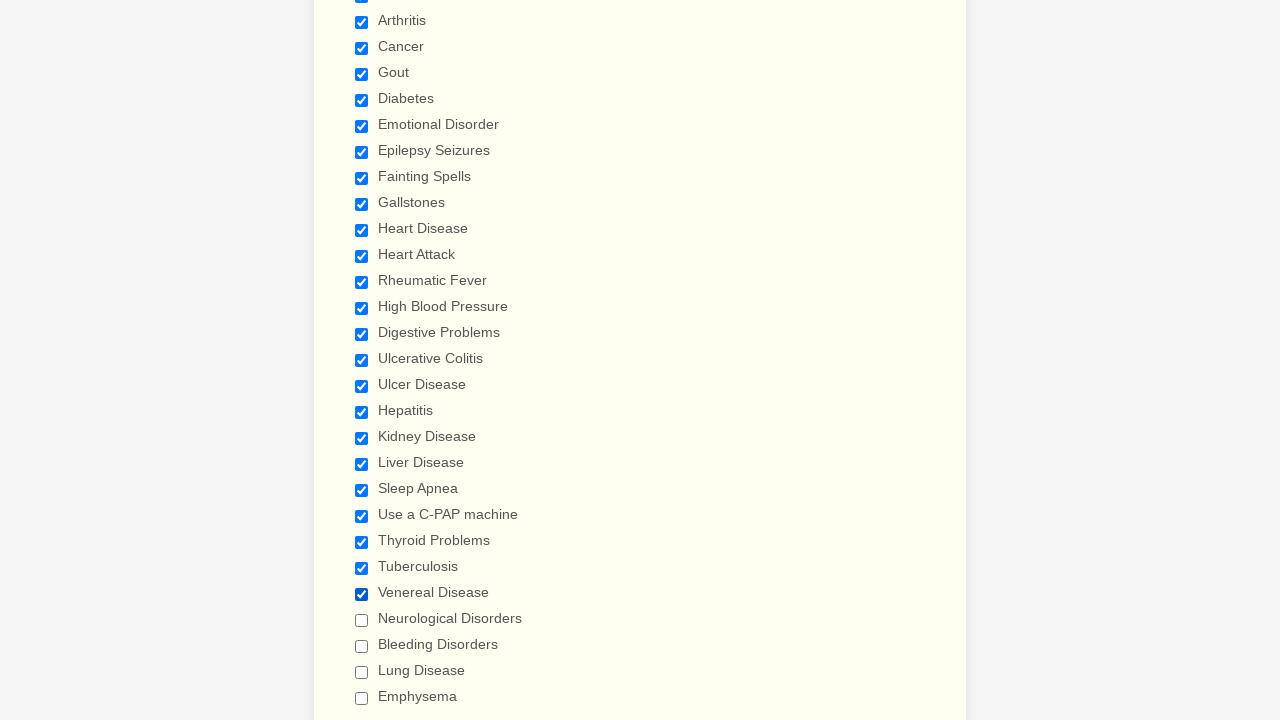

Selected a checkbox at (362, 620) on span.form-checkbox-item>input >> nth=25
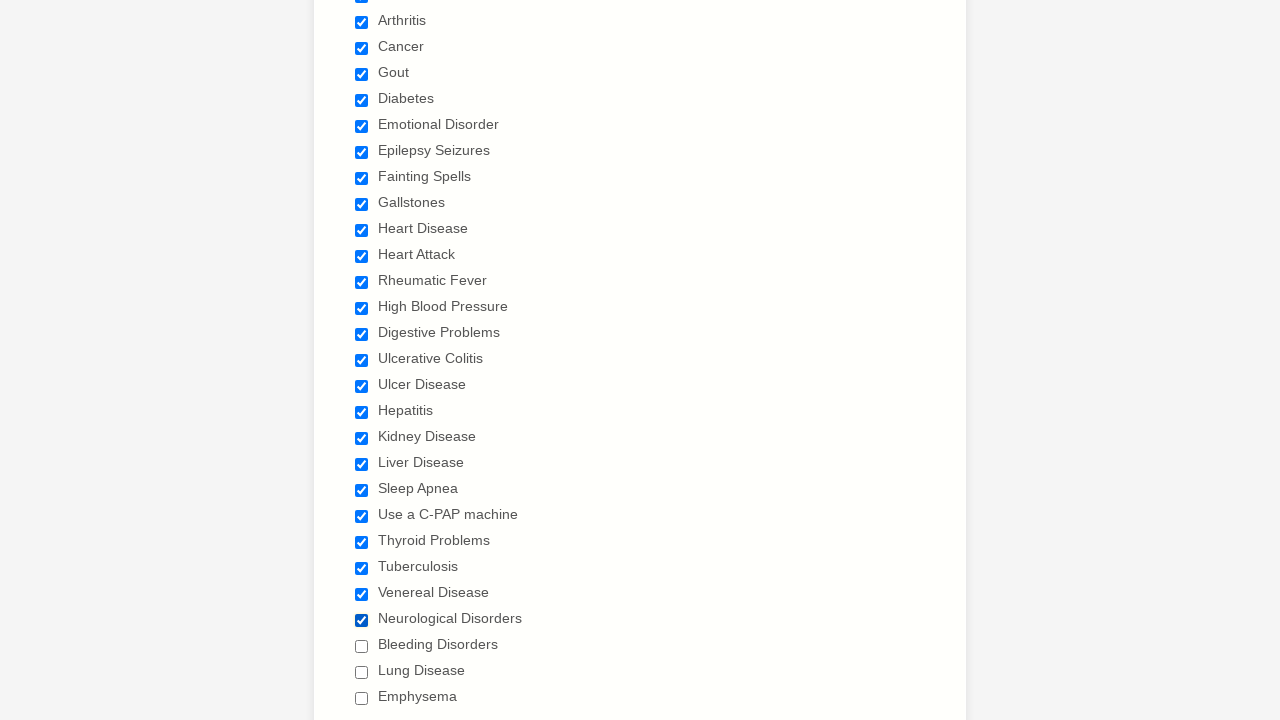

Selected a checkbox at (362, 646) on span.form-checkbox-item>input >> nth=26
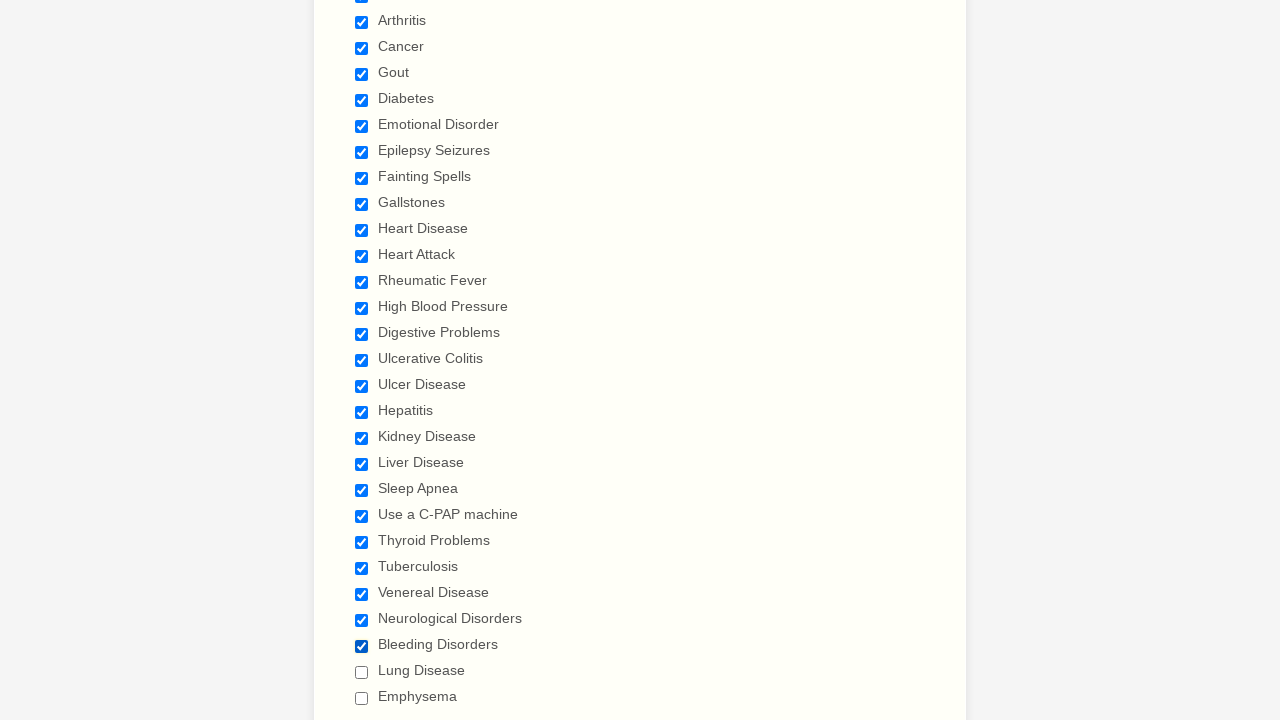

Selected a checkbox at (362, 672) on span.form-checkbox-item>input >> nth=27
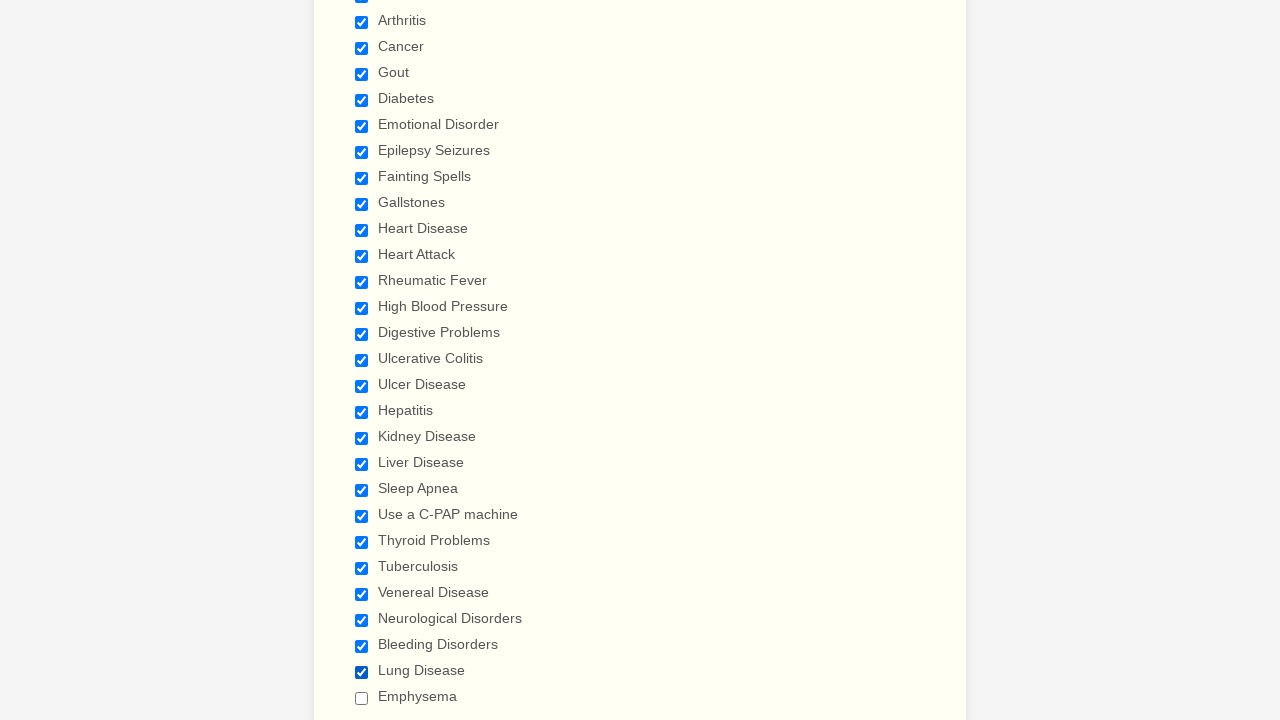

Selected a checkbox at (362, 698) on span.form-checkbox-item>input >> nth=28
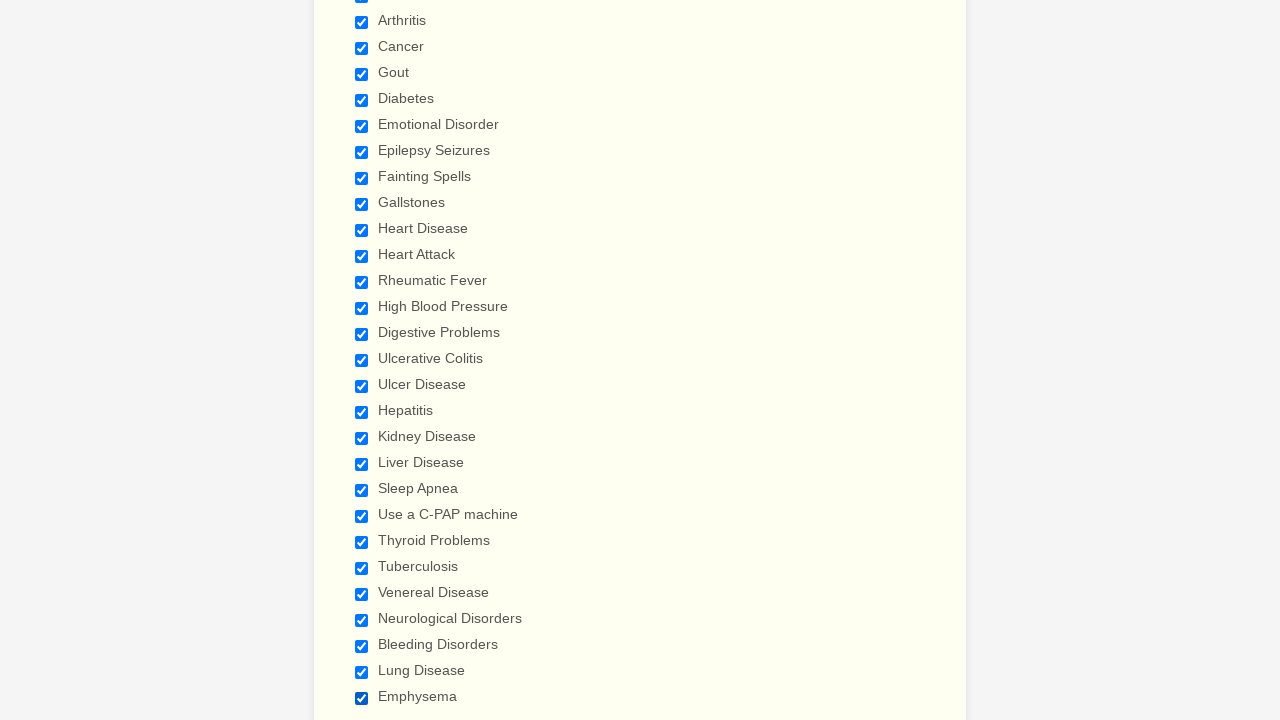

Deselected a checkbox at (362, 360) on span.form-checkbox-item>input >> nth=0
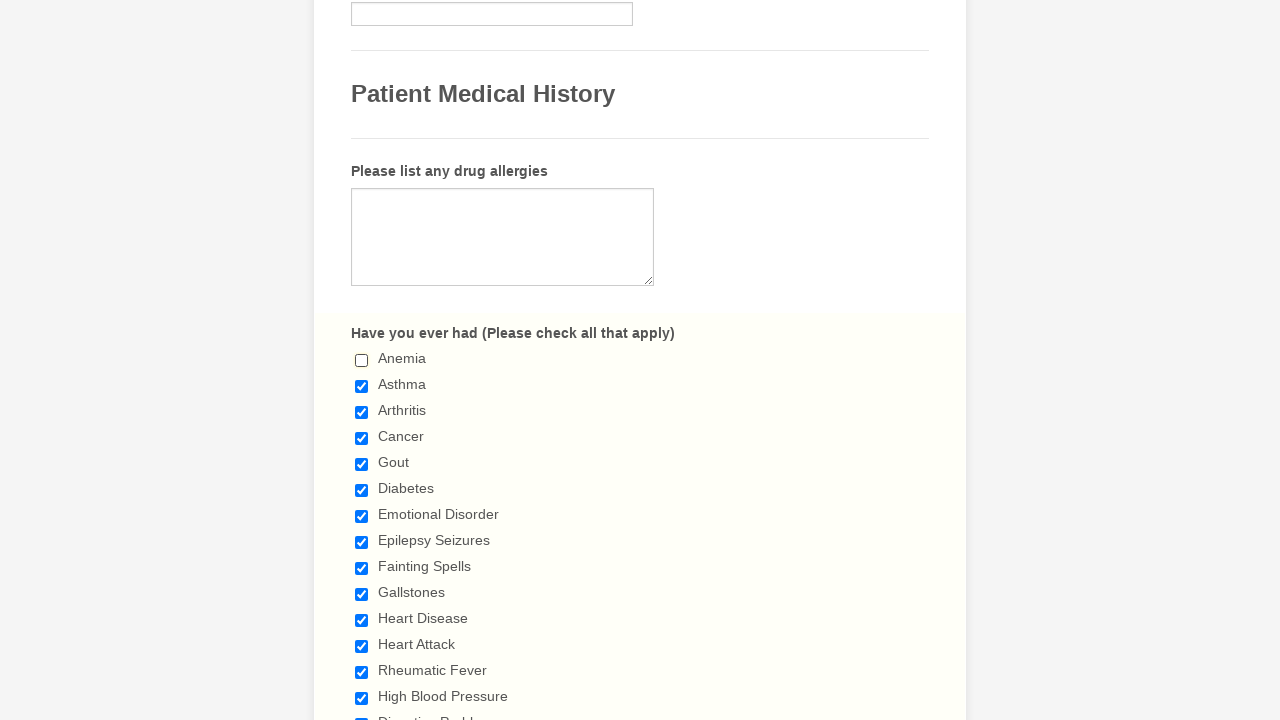

Deselected a checkbox at (362, 386) on span.form-checkbox-item>input >> nth=1
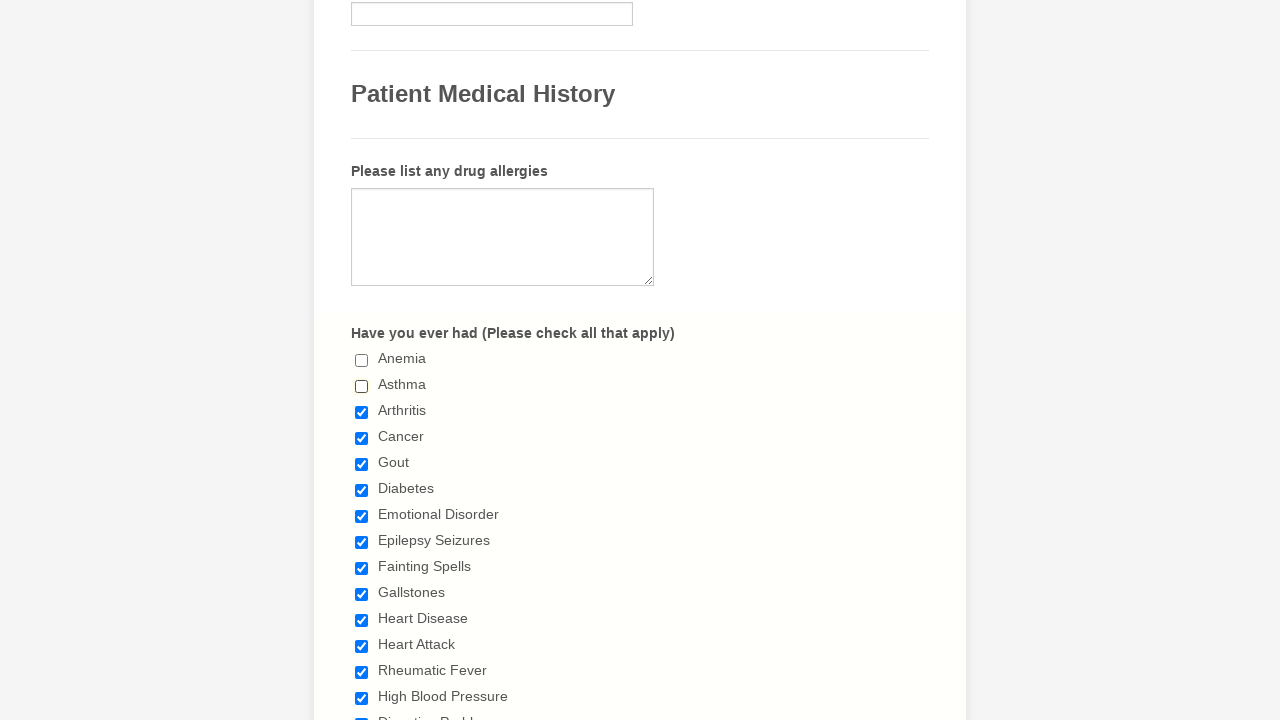

Deselected a checkbox at (362, 412) on span.form-checkbox-item>input >> nth=2
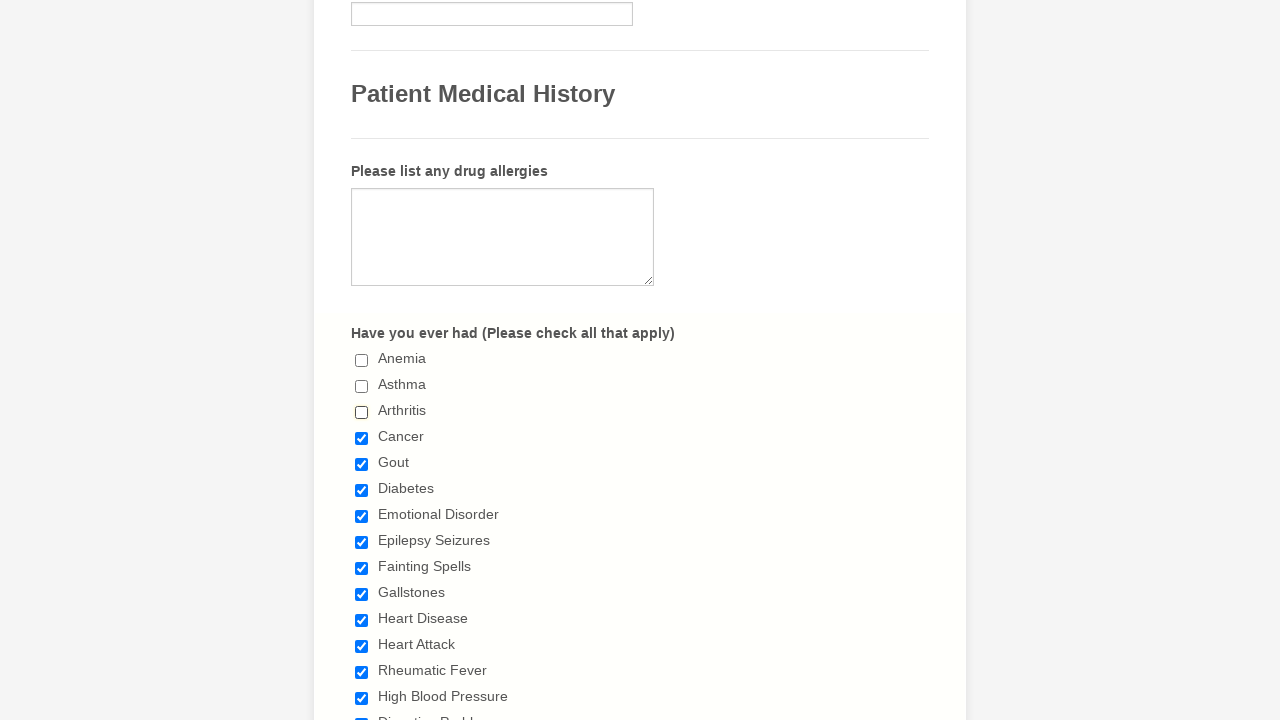

Deselected a checkbox at (362, 438) on span.form-checkbox-item>input >> nth=3
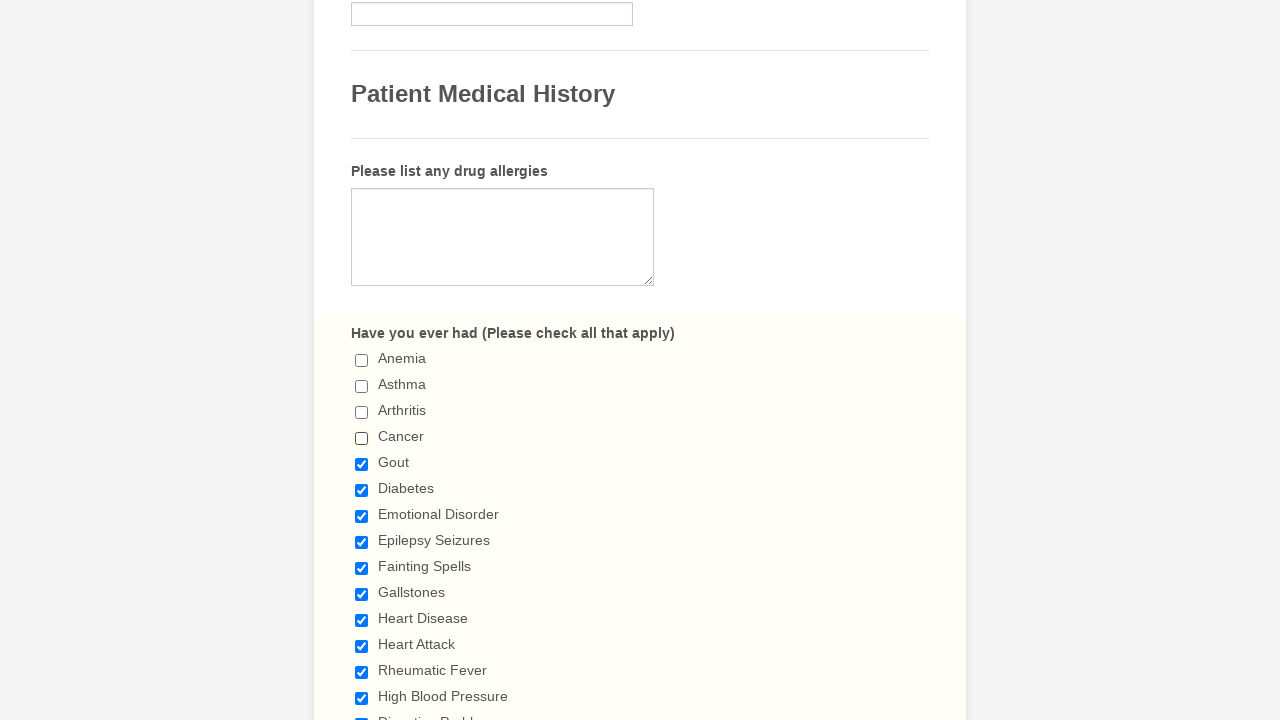

Deselected a checkbox at (362, 464) on span.form-checkbox-item>input >> nth=4
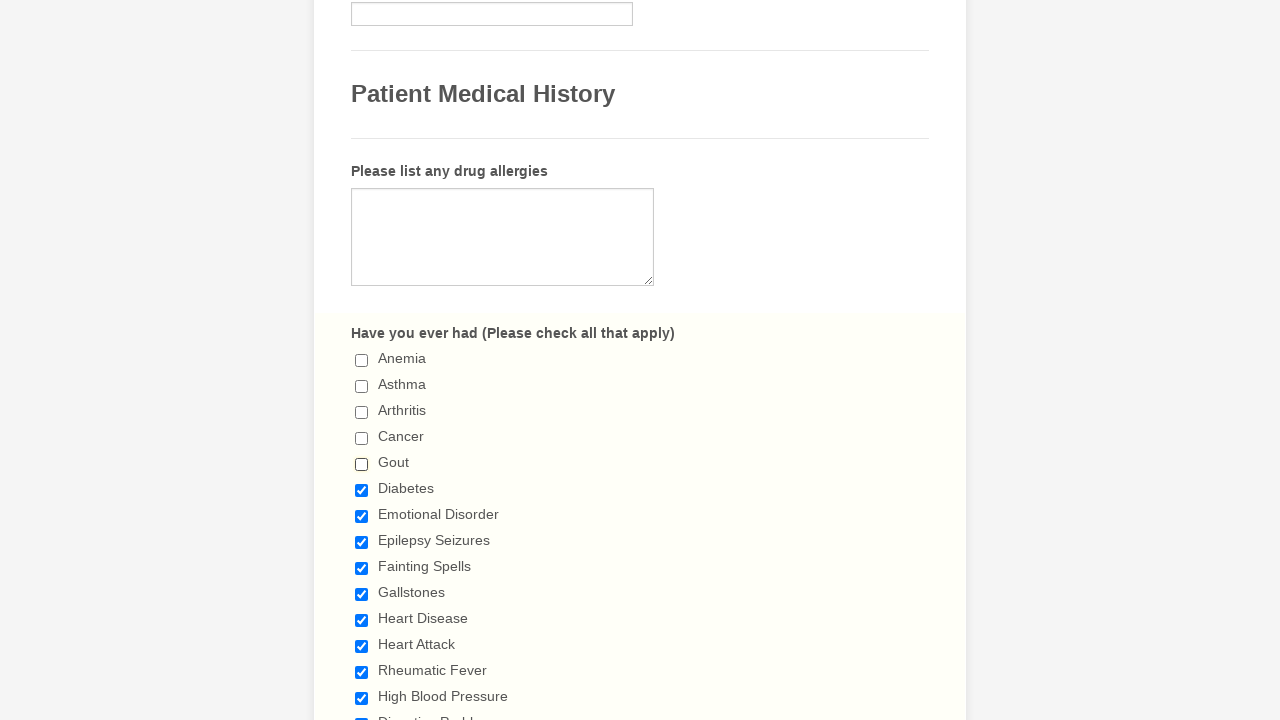

Deselected a checkbox at (362, 490) on span.form-checkbox-item>input >> nth=5
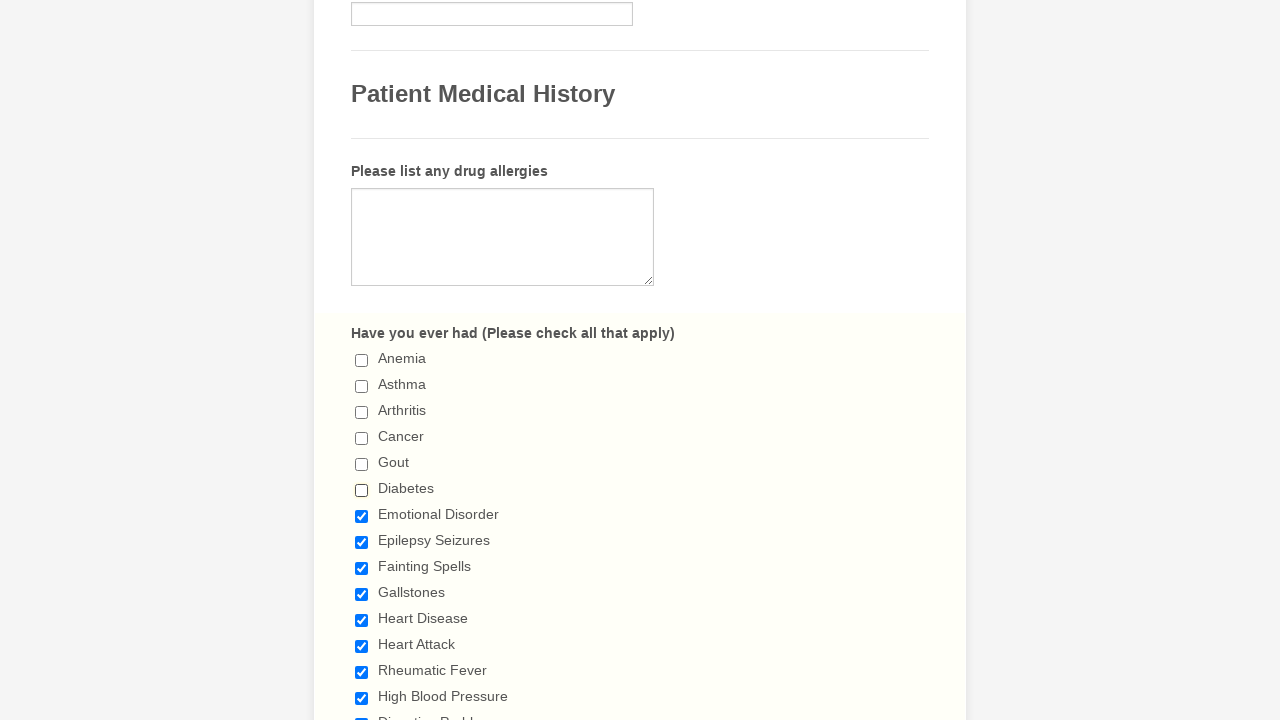

Deselected a checkbox at (362, 516) on span.form-checkbox-item>input >> nth=6
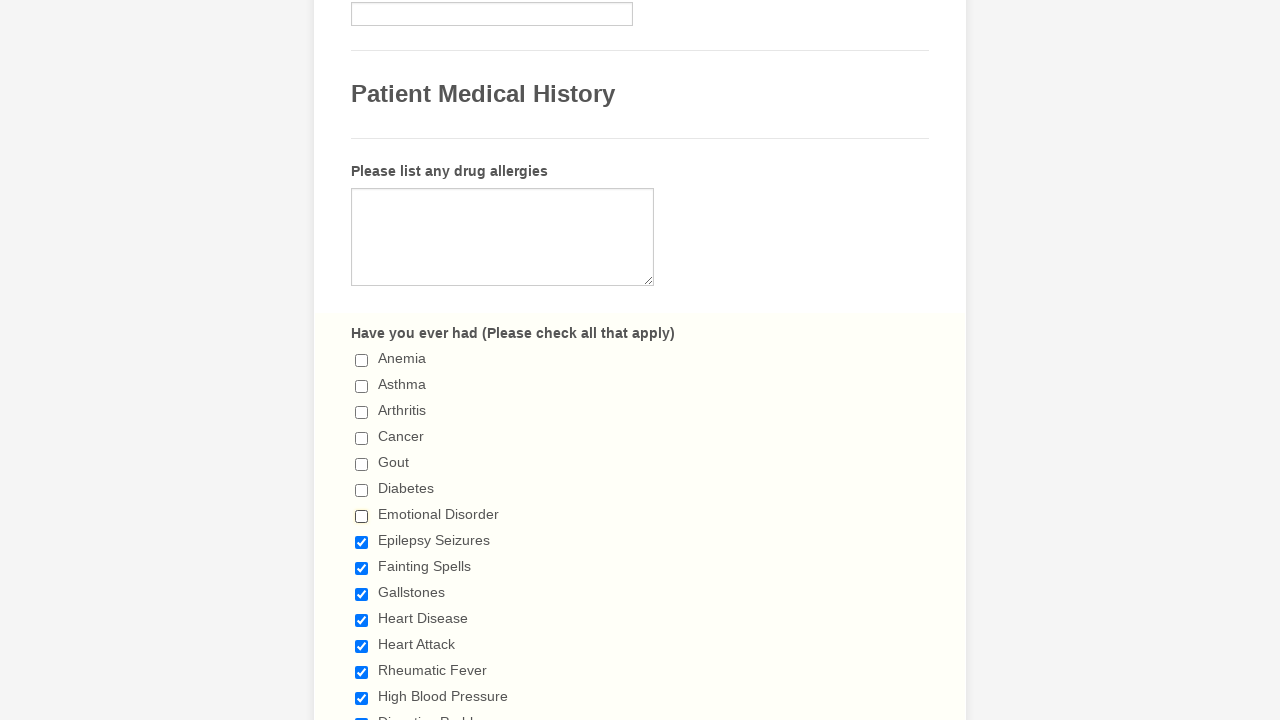

Deselected a checkbox at (362, 542) on span.form-checkbox-item>input >> nth=7
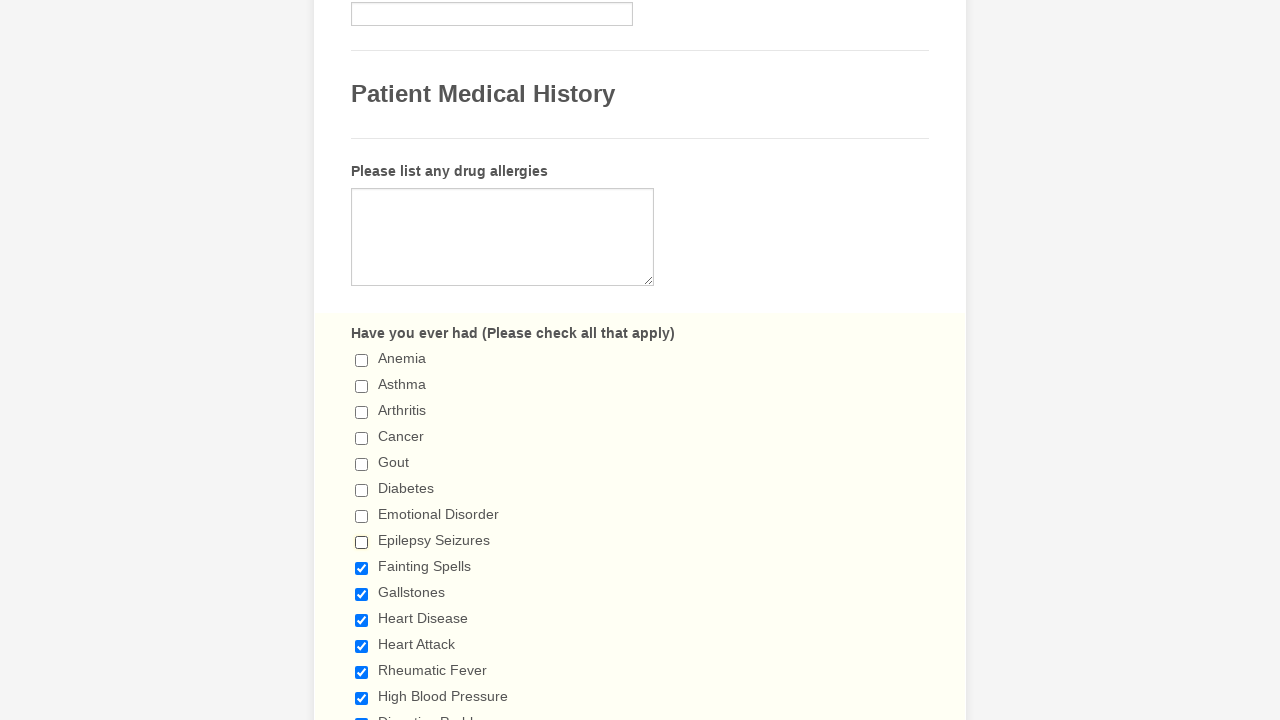

Deselected a checkbox at (362, 568) on span.form-checkbox-item>input >> nth=8
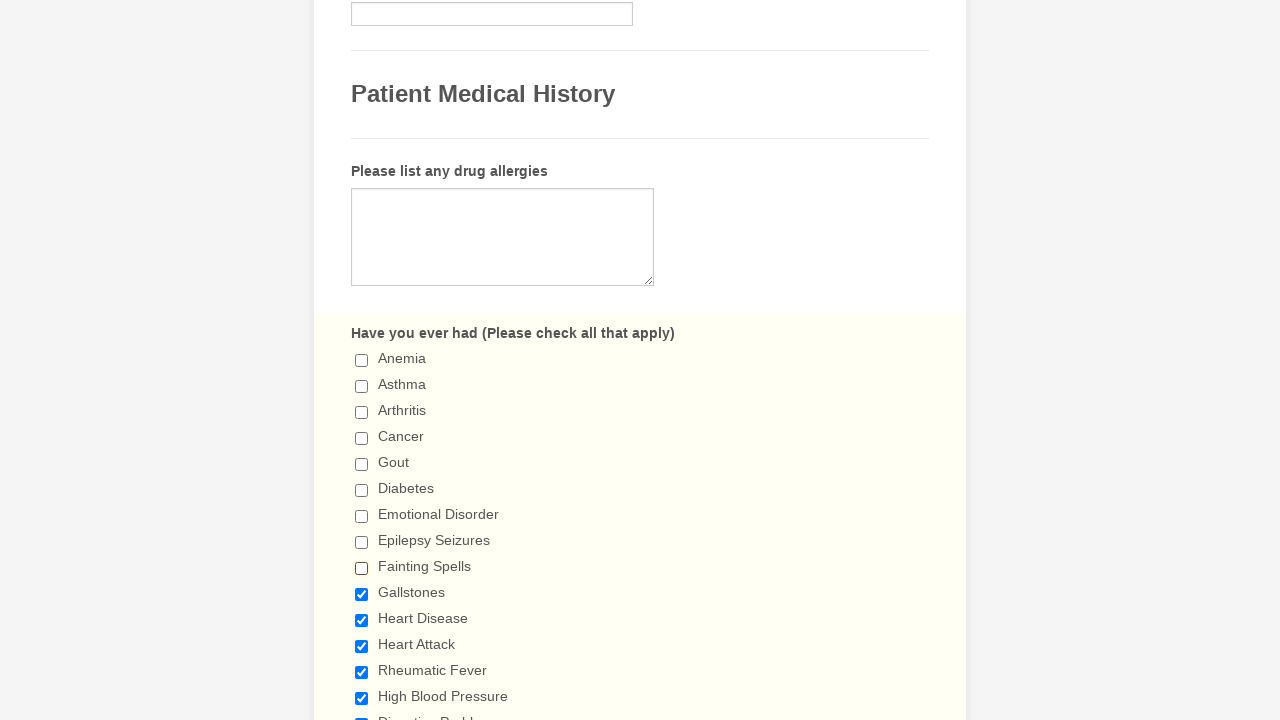

Deselected a checkbox at (362, 594) on span.form-checkbox-item>input >> nth=9
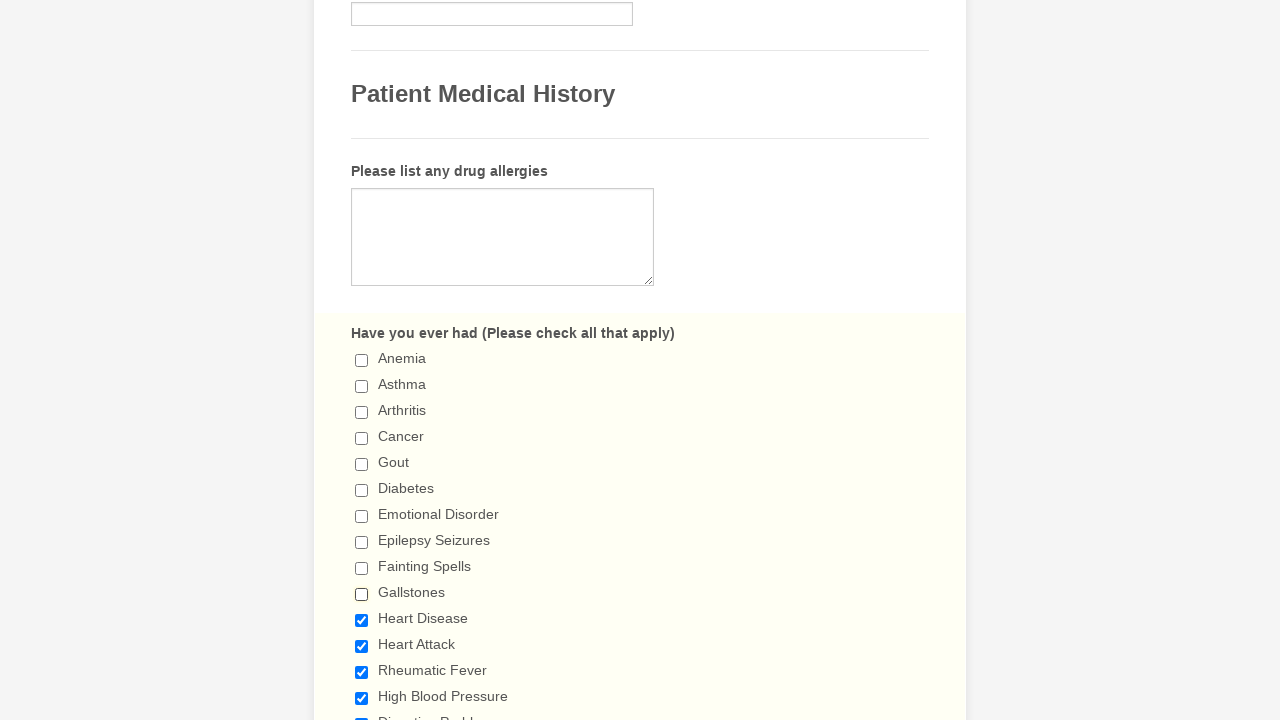

Deselected a checkbox at (362, 620) on span.form-checkbox-item>input >> nth=10
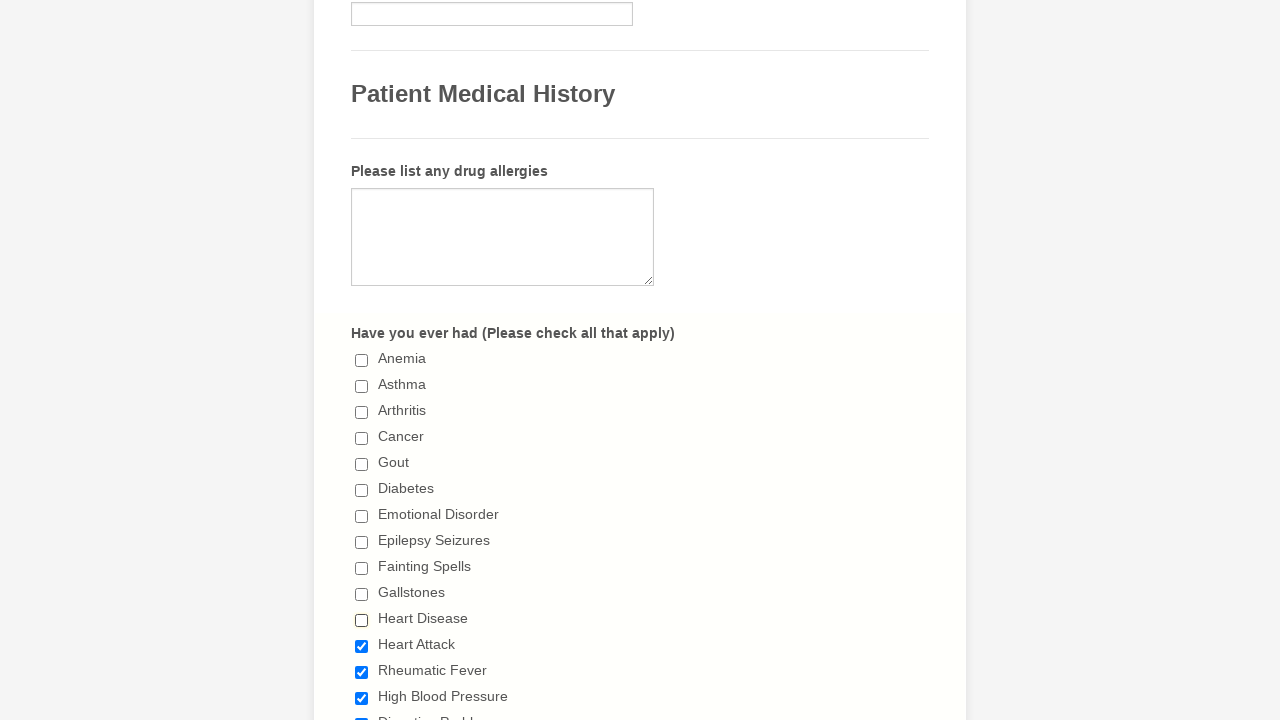

Deselected a checkbox at (362, 646) on span.form-checkbox-item>input >> nth=11
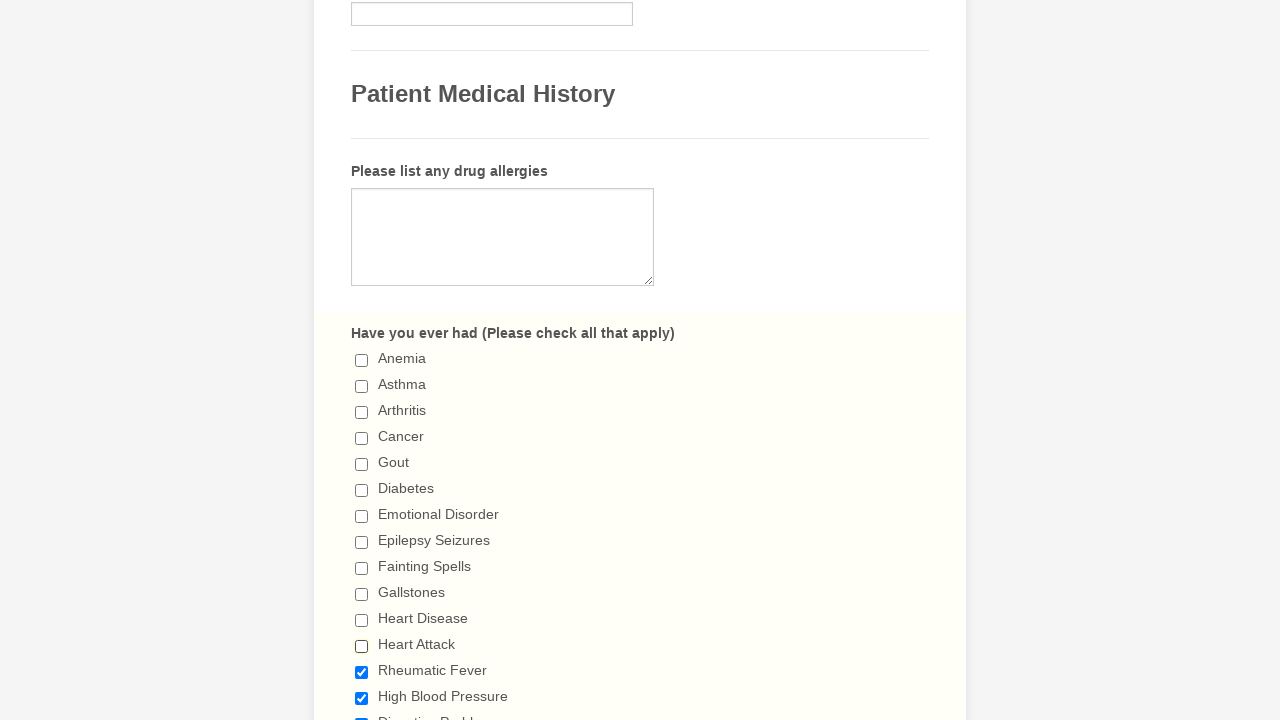

Deselected a checkbox at (362, 672) on span.form-checkbox-item>input >> nth=12
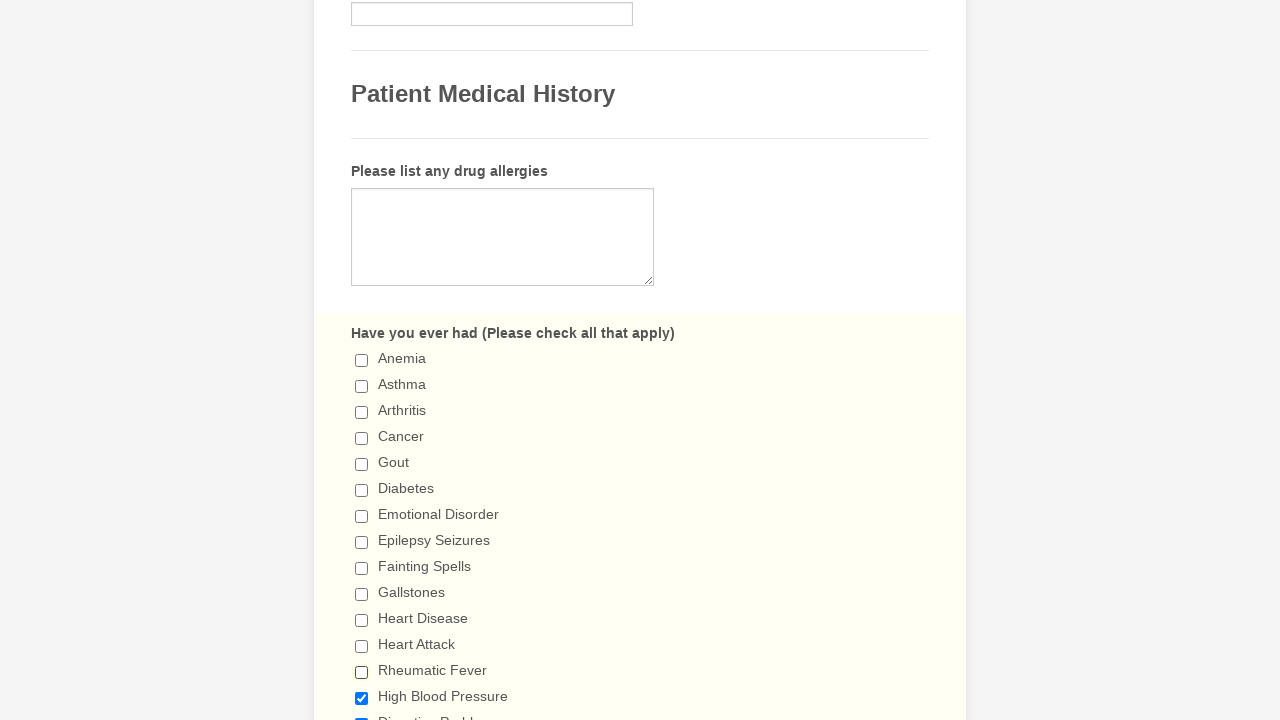

Deselected a checkbox at (362, 698) on span.form-checkbox-item>input >> nth=13
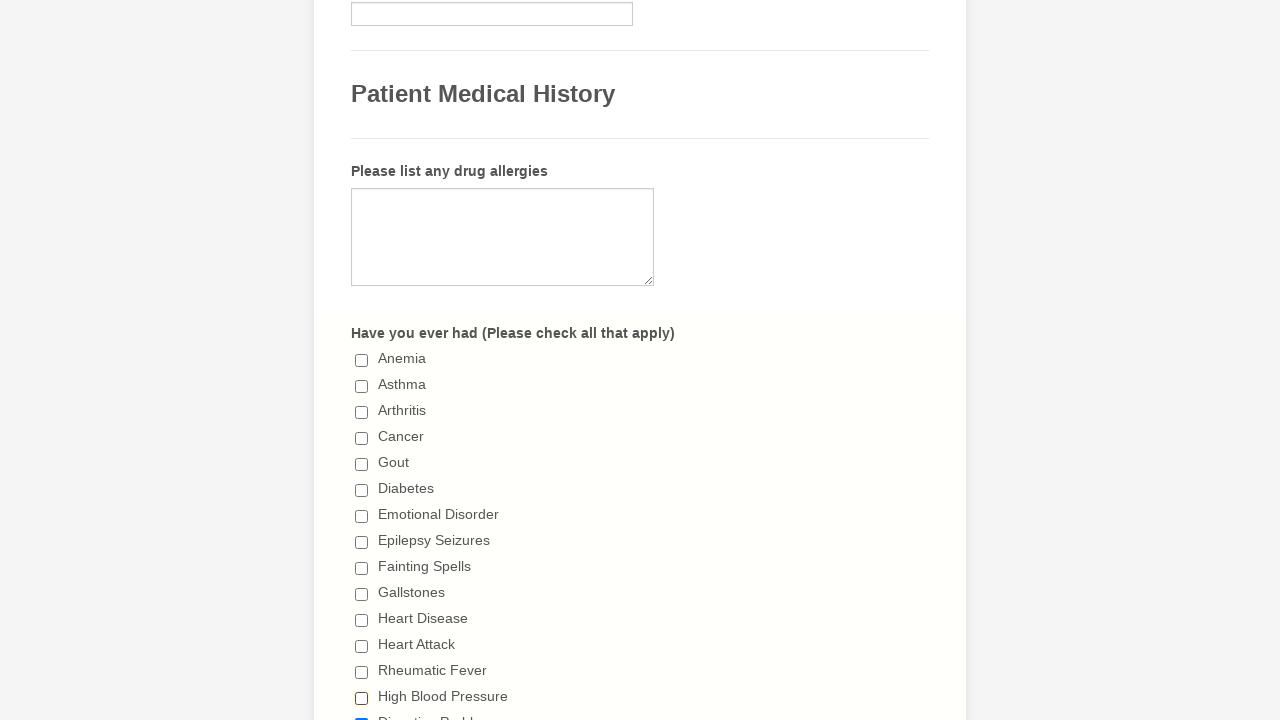

Deselected a checkbox at (362, 714) on span.form-checkbox-item>input >> nth=14
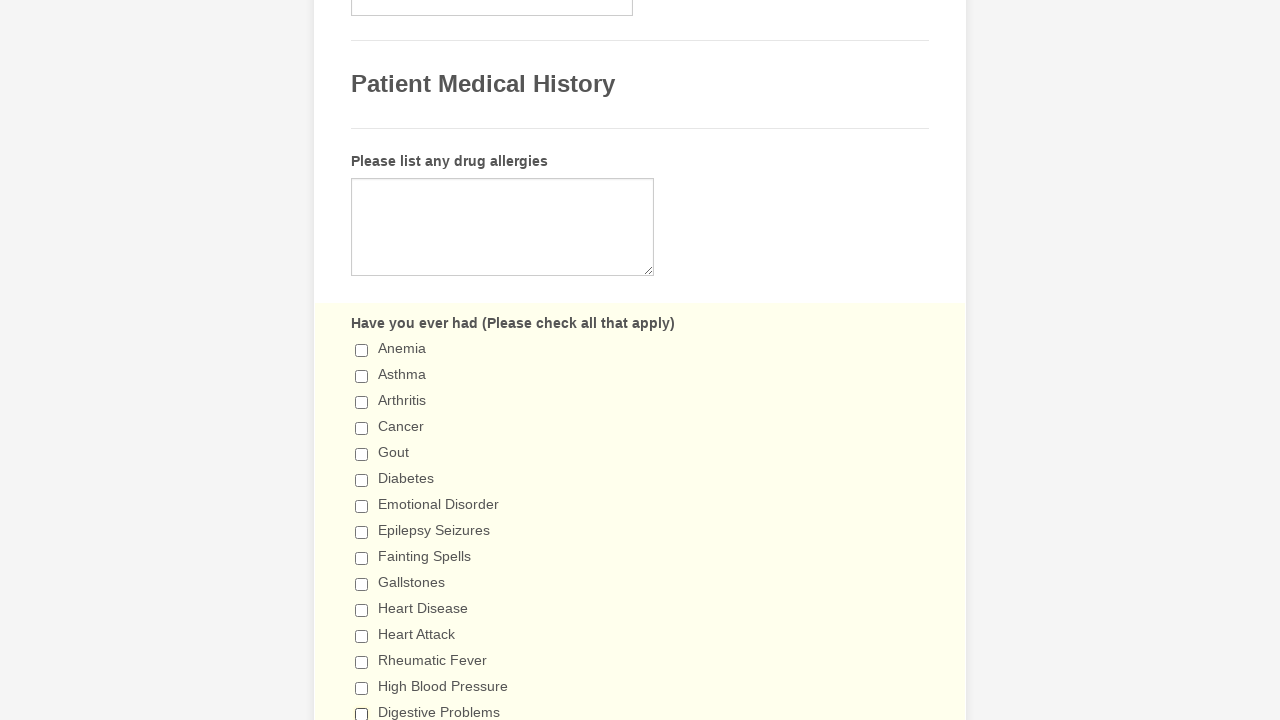

Deselected a checkbox at (362, 360) on span.form-checkbox-item>input >> nth=15
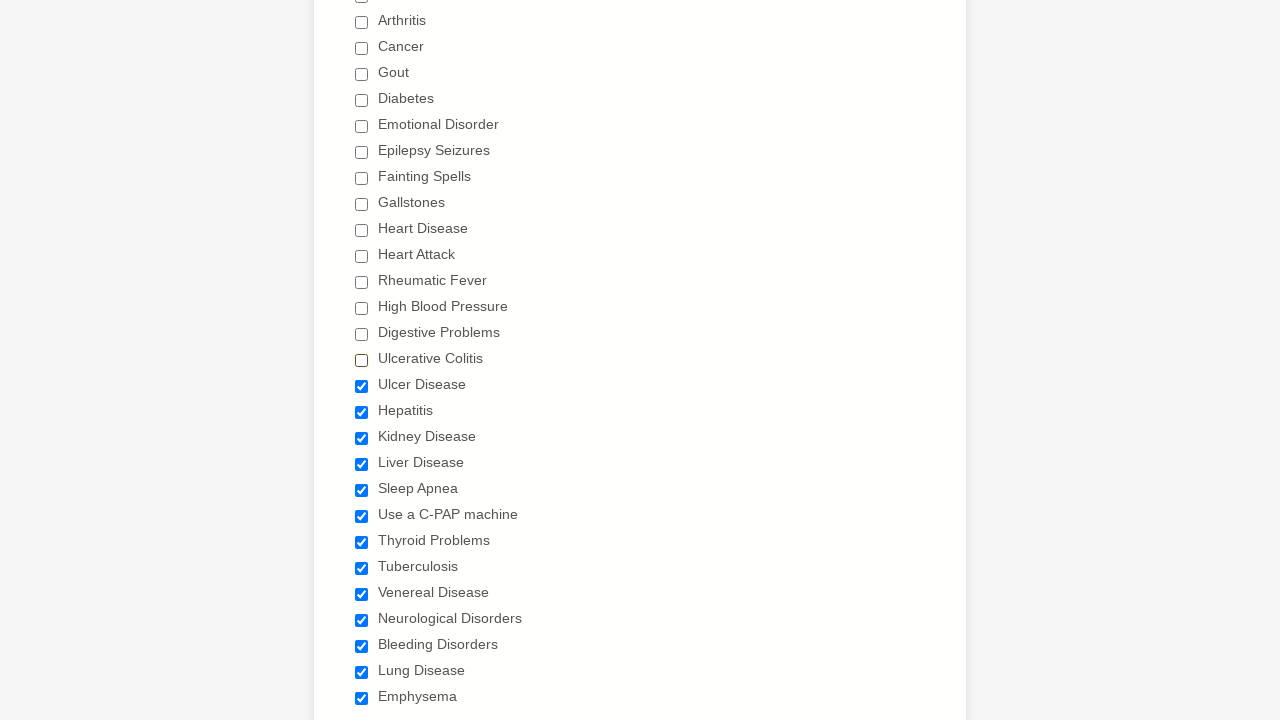

Deselected a checkbox at (362, 386) on span.form-checkbox-item>input >> nth=16
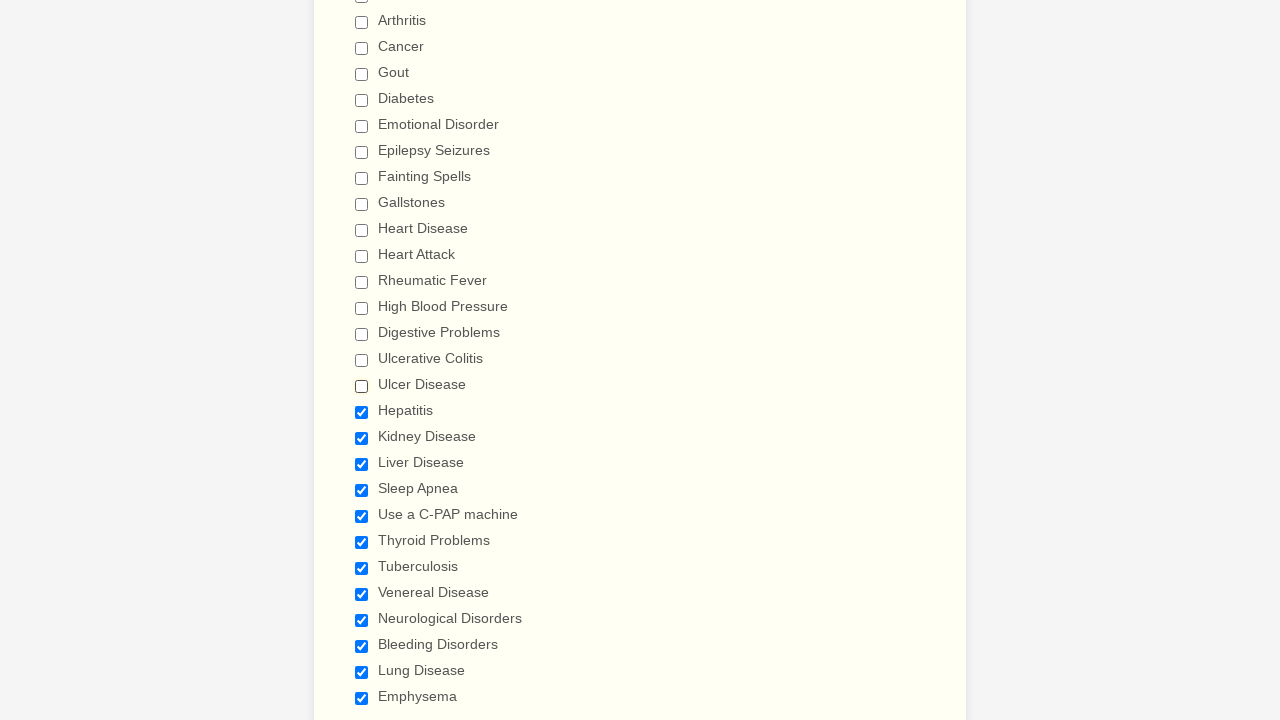

Deselected a checkbox at (362, 412) on span.form-checkbox-item>input >> nth=17
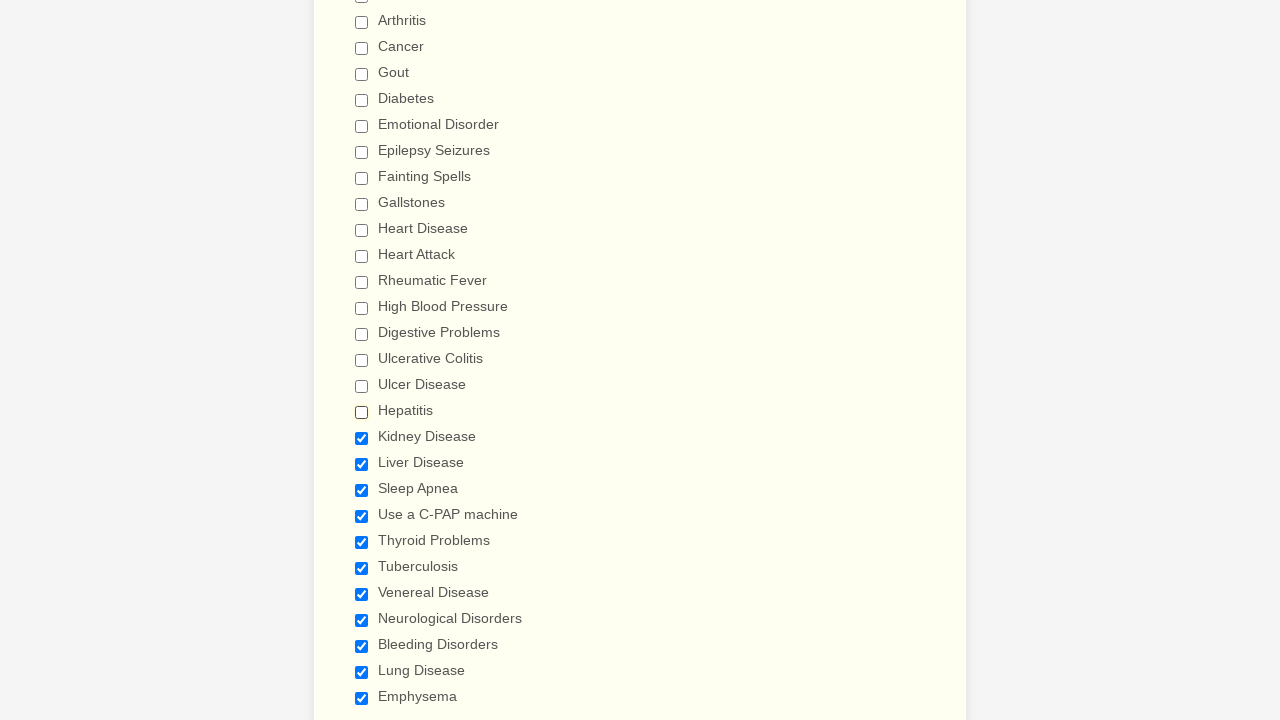

Deselected a checkbox at (362, 438) on span.form-checkbox-item>input >> nth=18
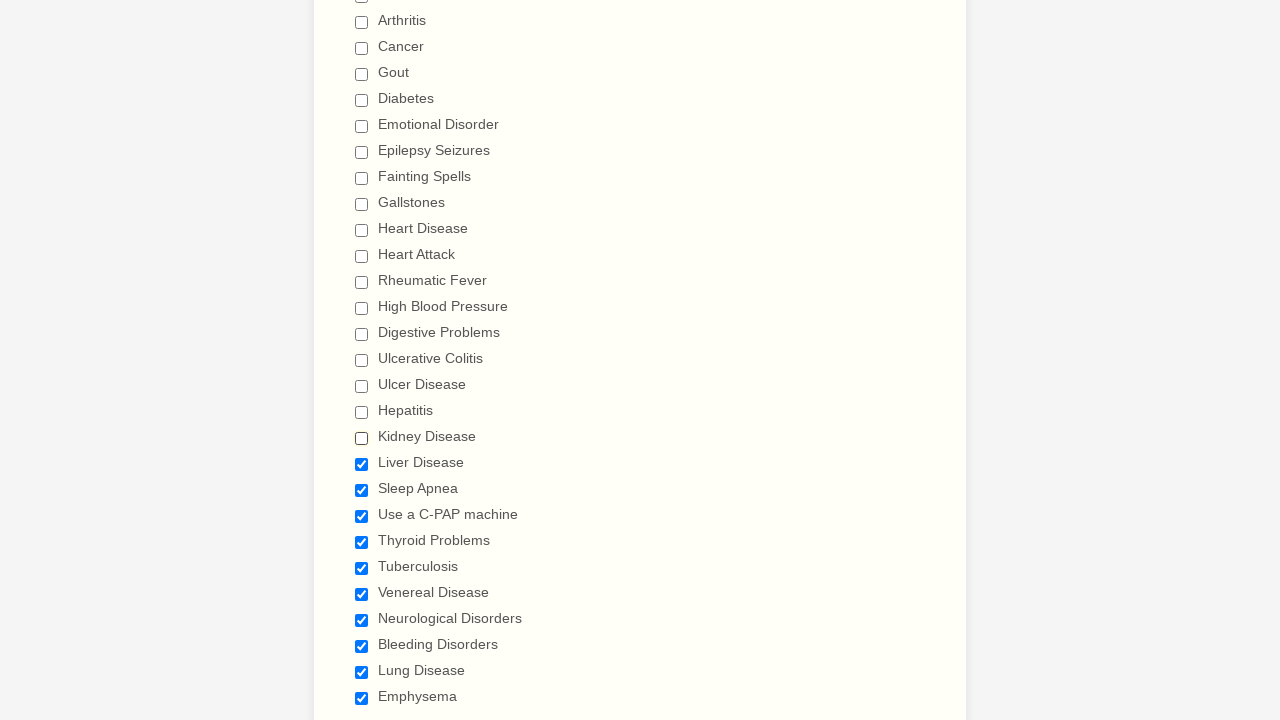

Deselected a checkbox at (362, 464) on span.form-checkbox-item>input >> nth=19
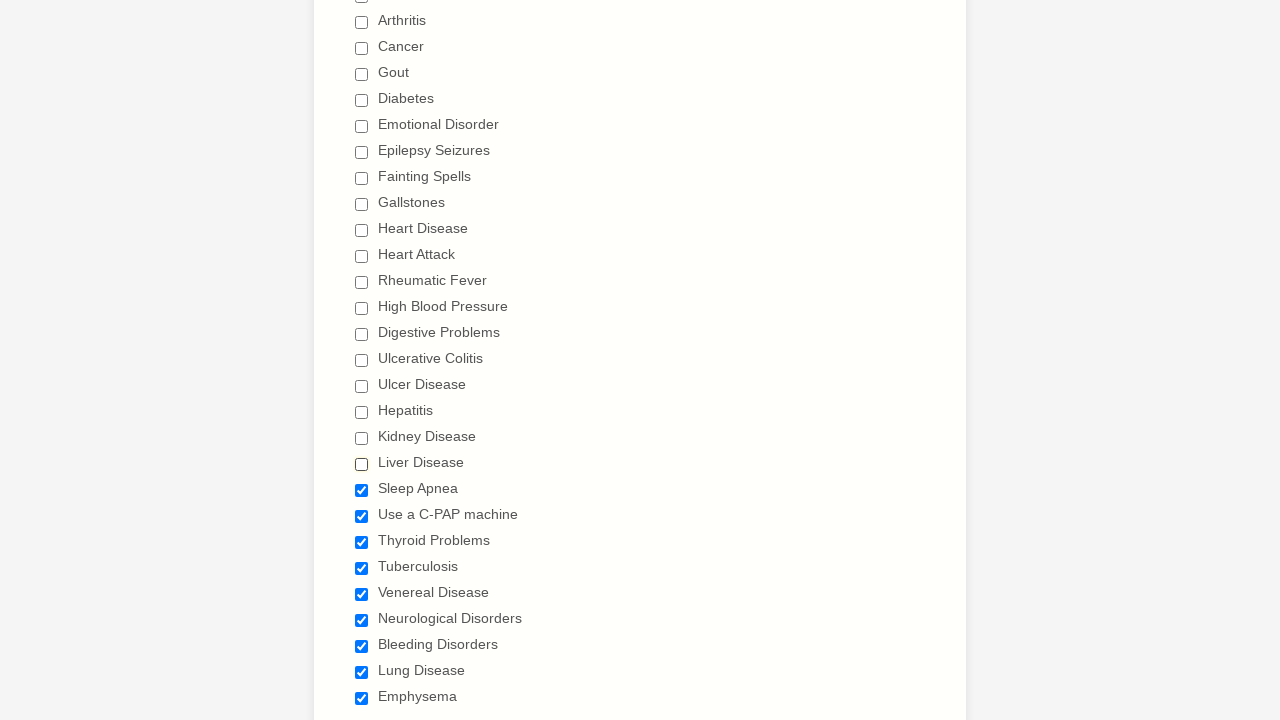

Deselected a checkbox at (362, 490) on span.form-checkbox-item>input >> nth=20
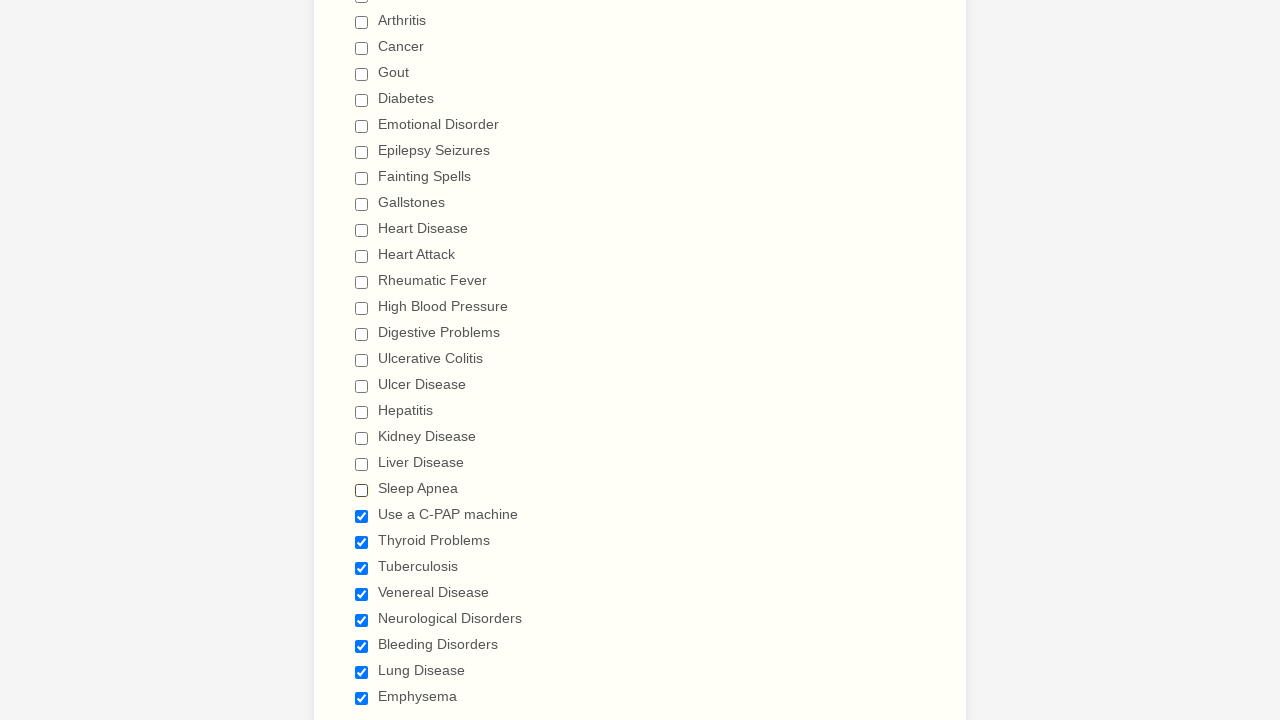

Deselected a checkbox at (362, 516) on span.form-checkbox-item>input >> nth=21
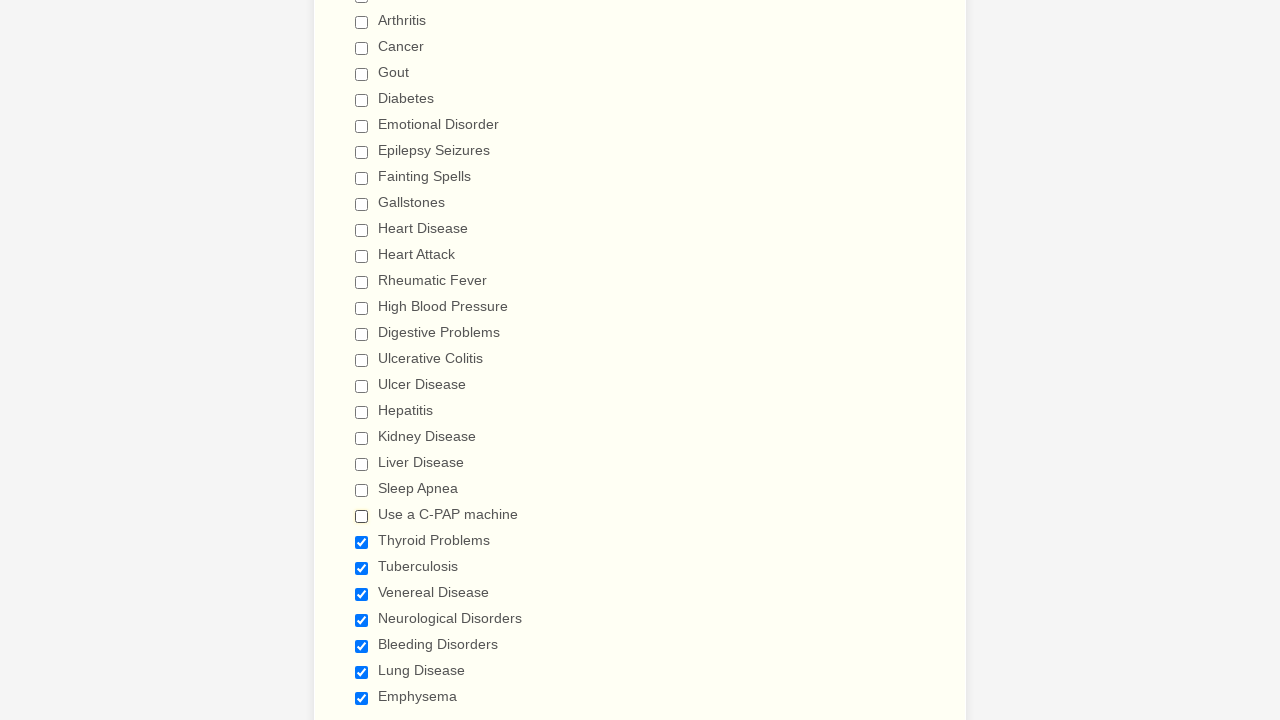

Deselected a checkbox at (362, 542) on span.form-checkbox-item>input >> nth=22
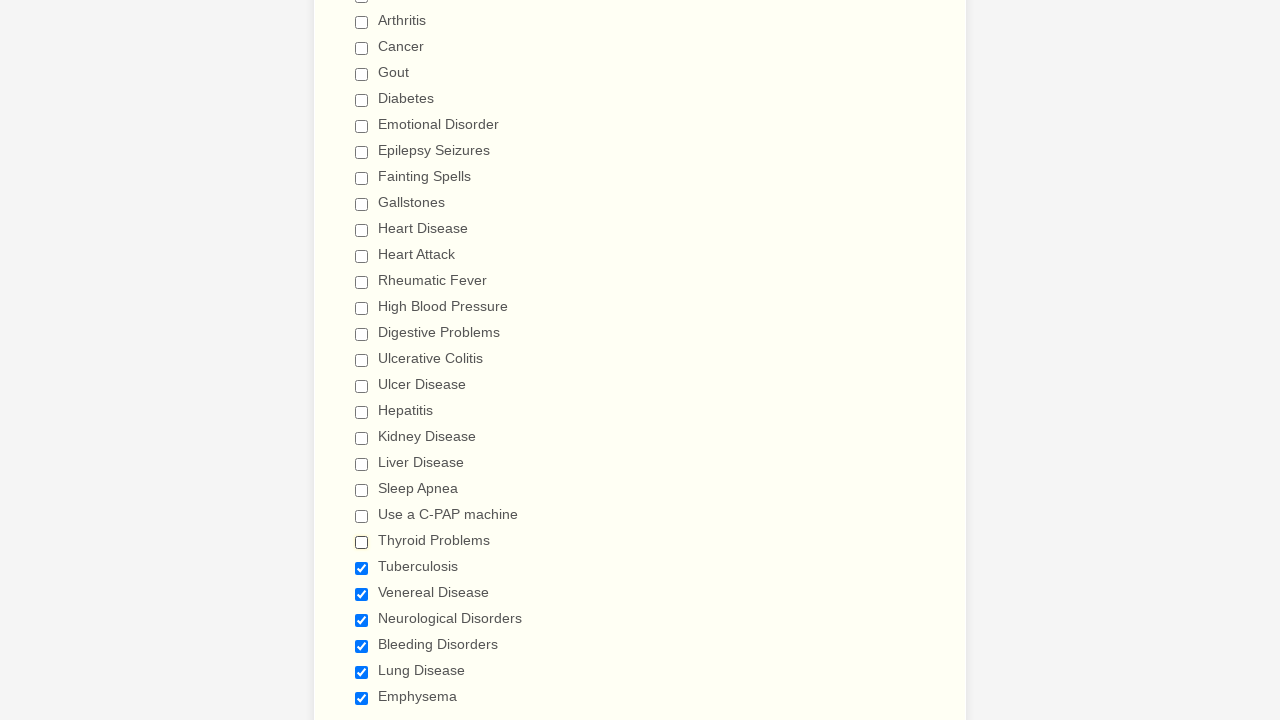

Deselected a checkbox at (362, 568) on span.form-checkbox-item>input >> nth=23
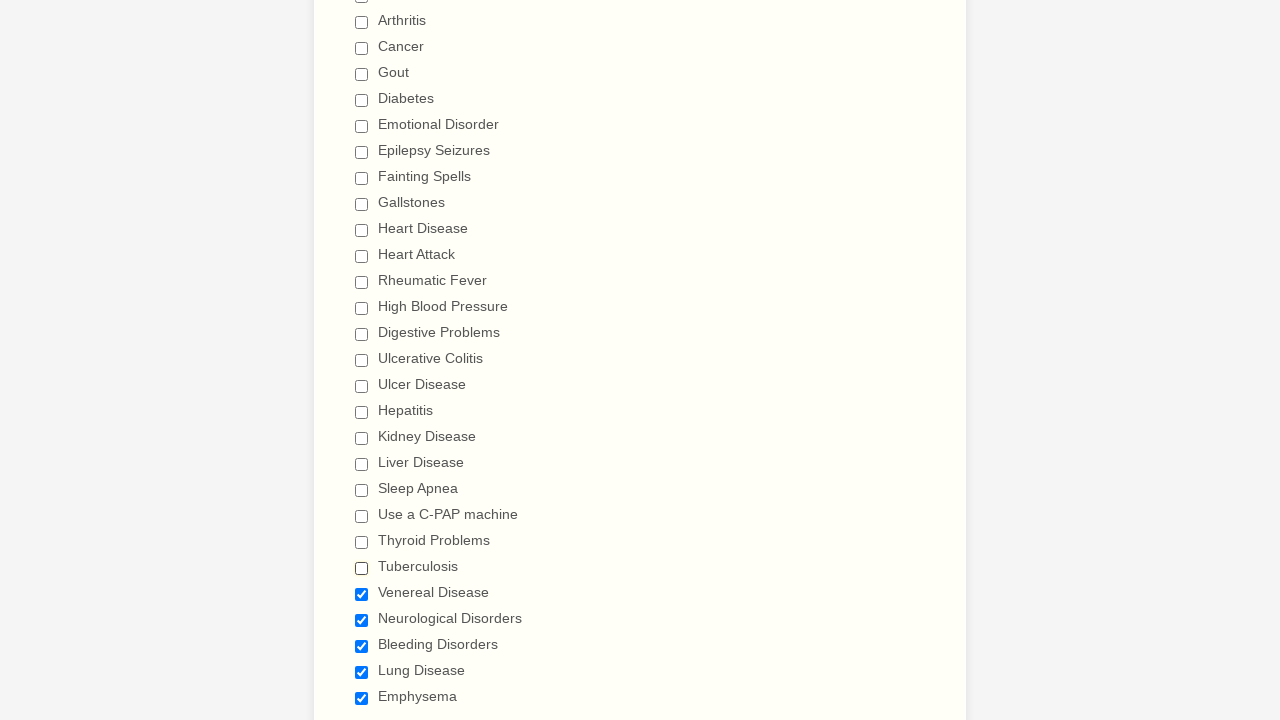

Deselected a checkbox at (362, 594) on span.form-checkbox-item>input >> nth=24
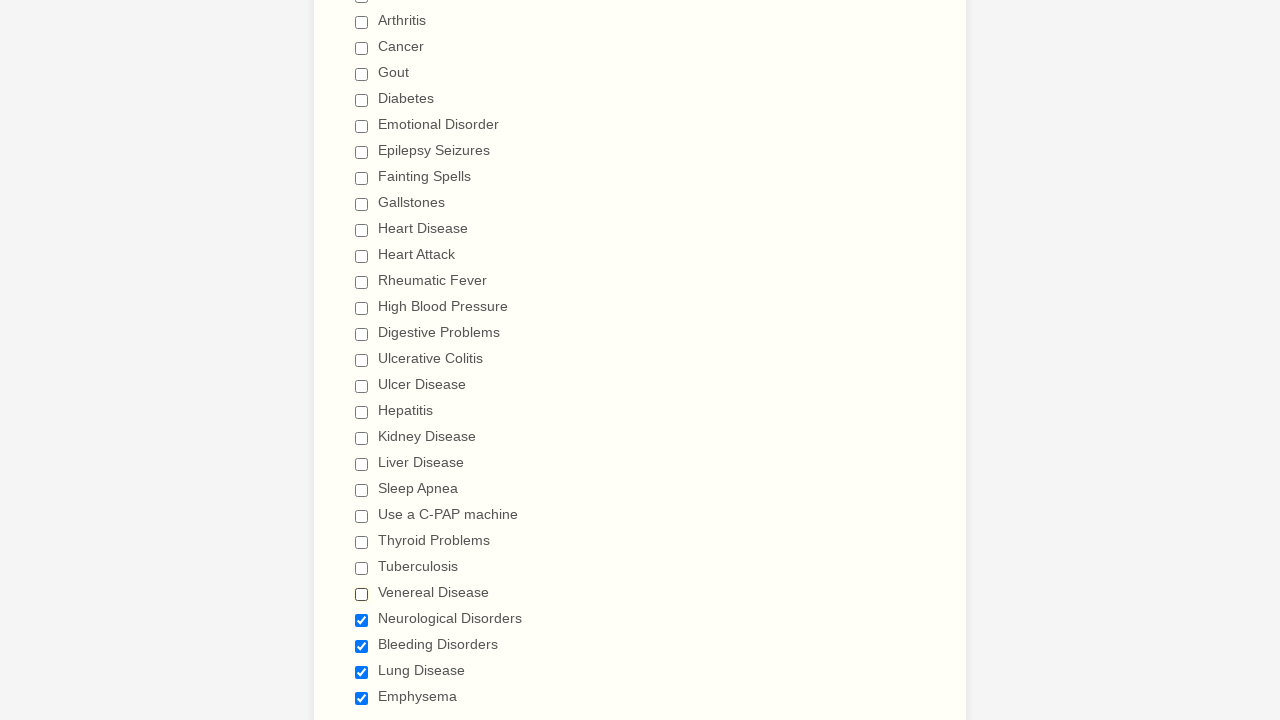

Deselected a checkbox at (362, 620) on span.form-checkbox-item>input >> nth=25
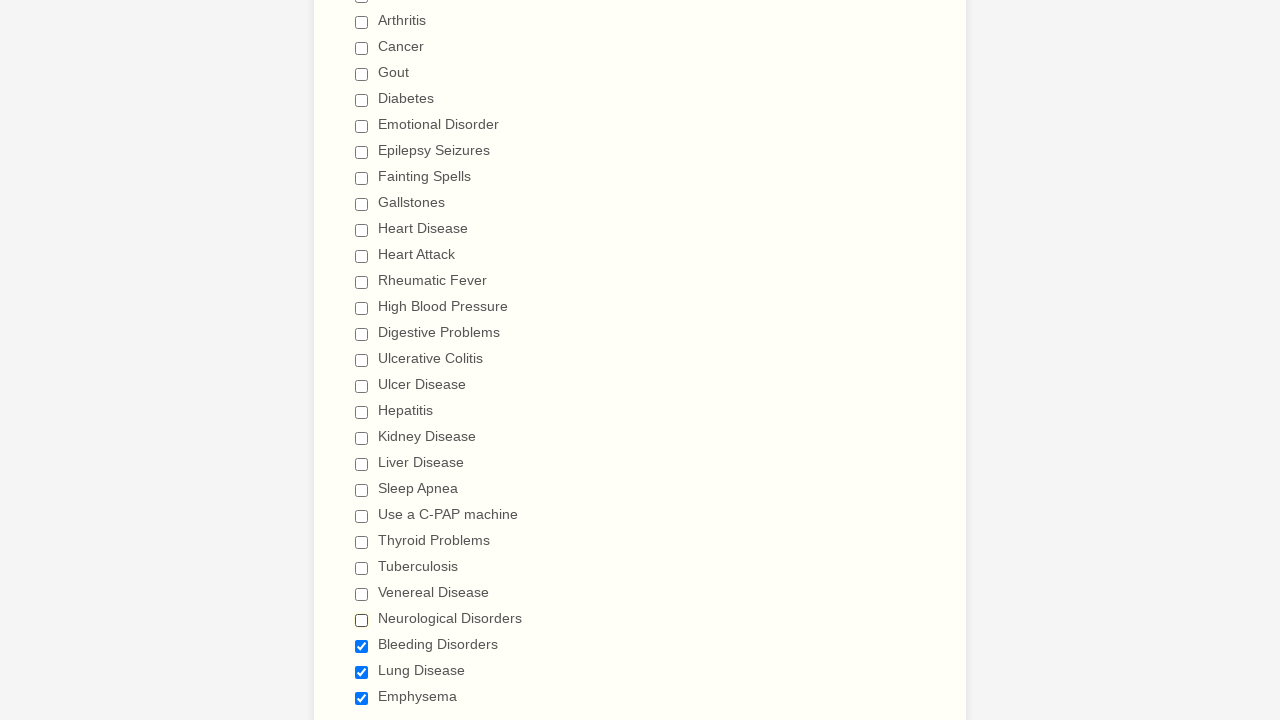

Deselected a checkbox at (362, 646) on span.form-checkbox-item>input >> nth=26
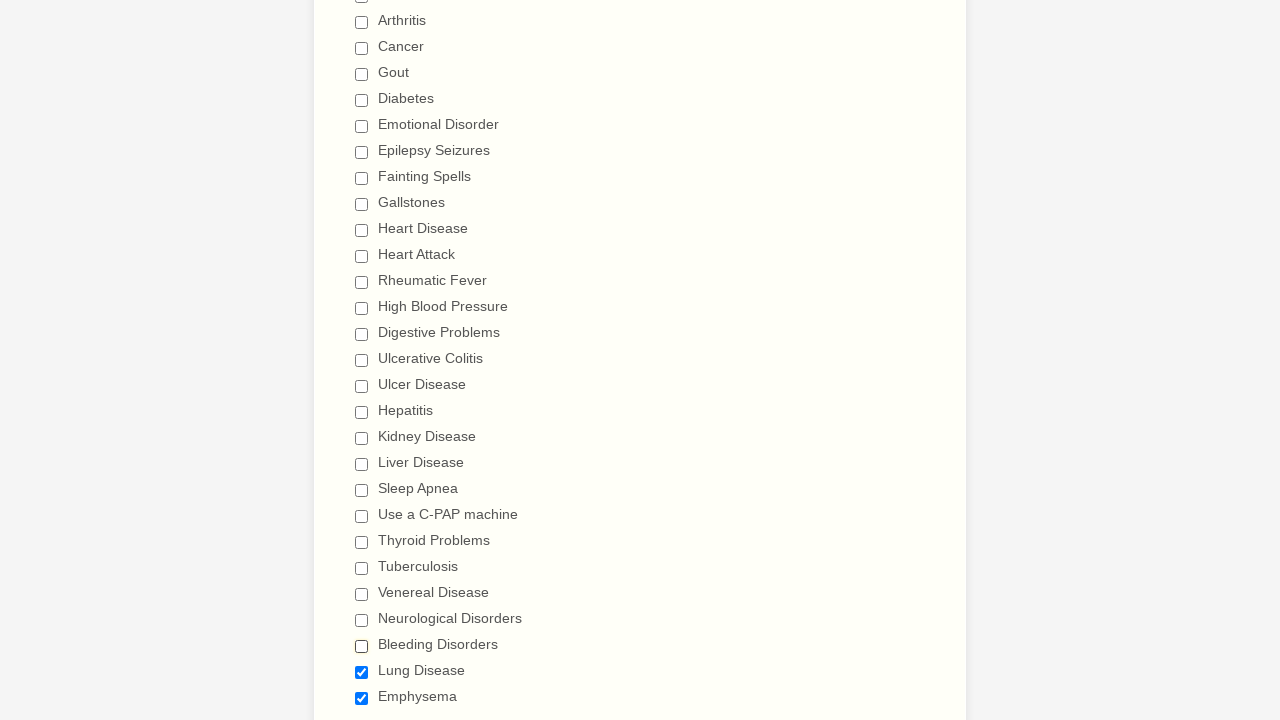

Deselected a checkbox at (362, 672) on span.form-checkbox-item>input >> nth=27
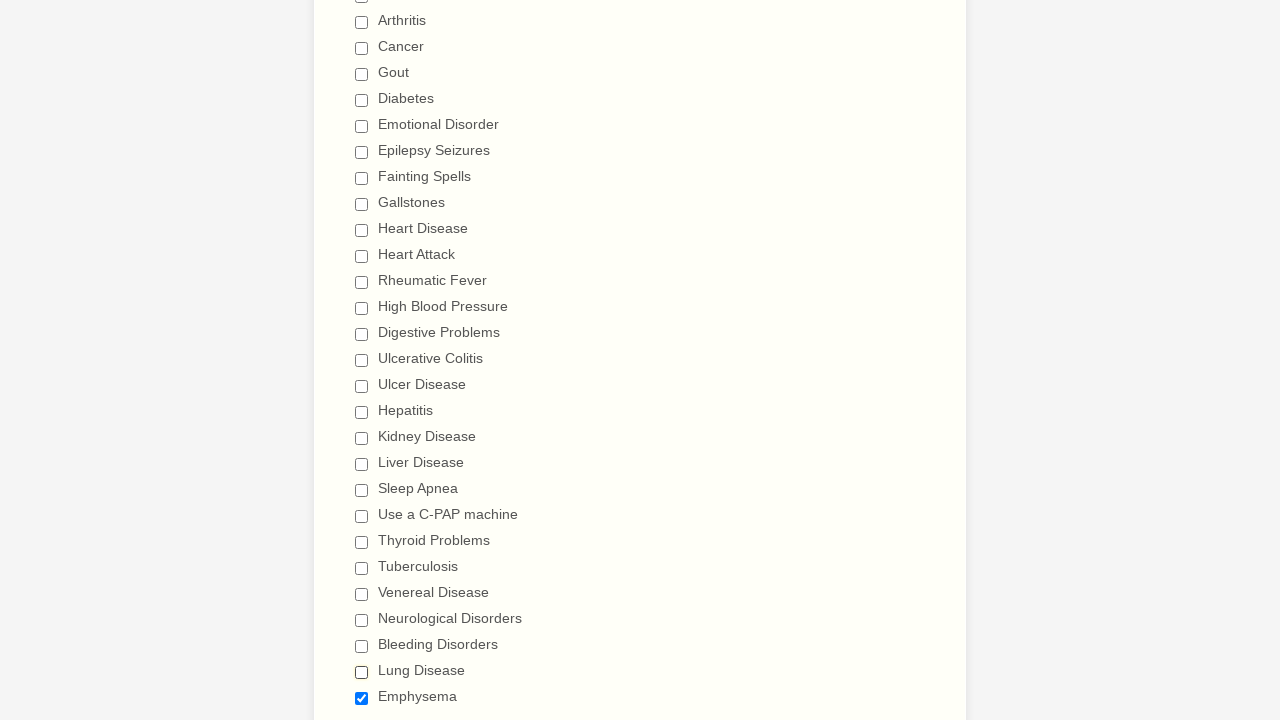

Deselected a checkbox at (362, 698) on span.form-checkbox-item>input >> nth=28
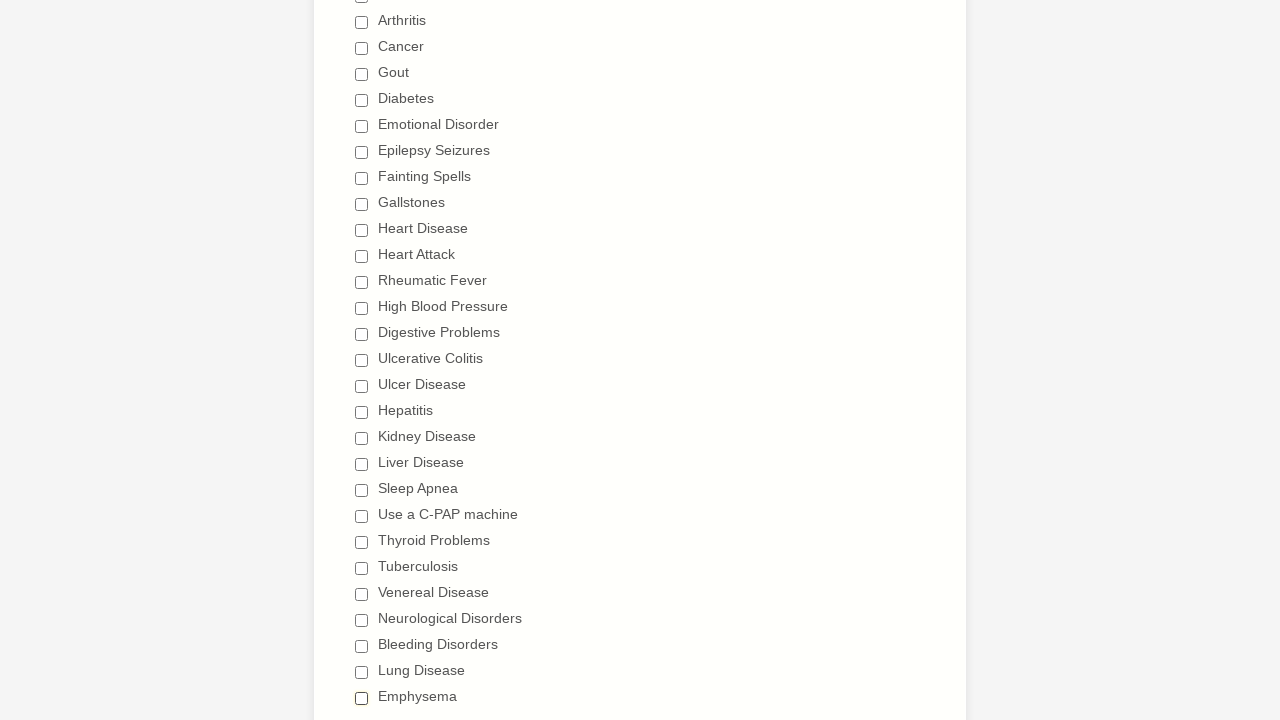

Selected 'Venereal Disease' checkbox at (362, 594) on input[value='Venereal Disease']
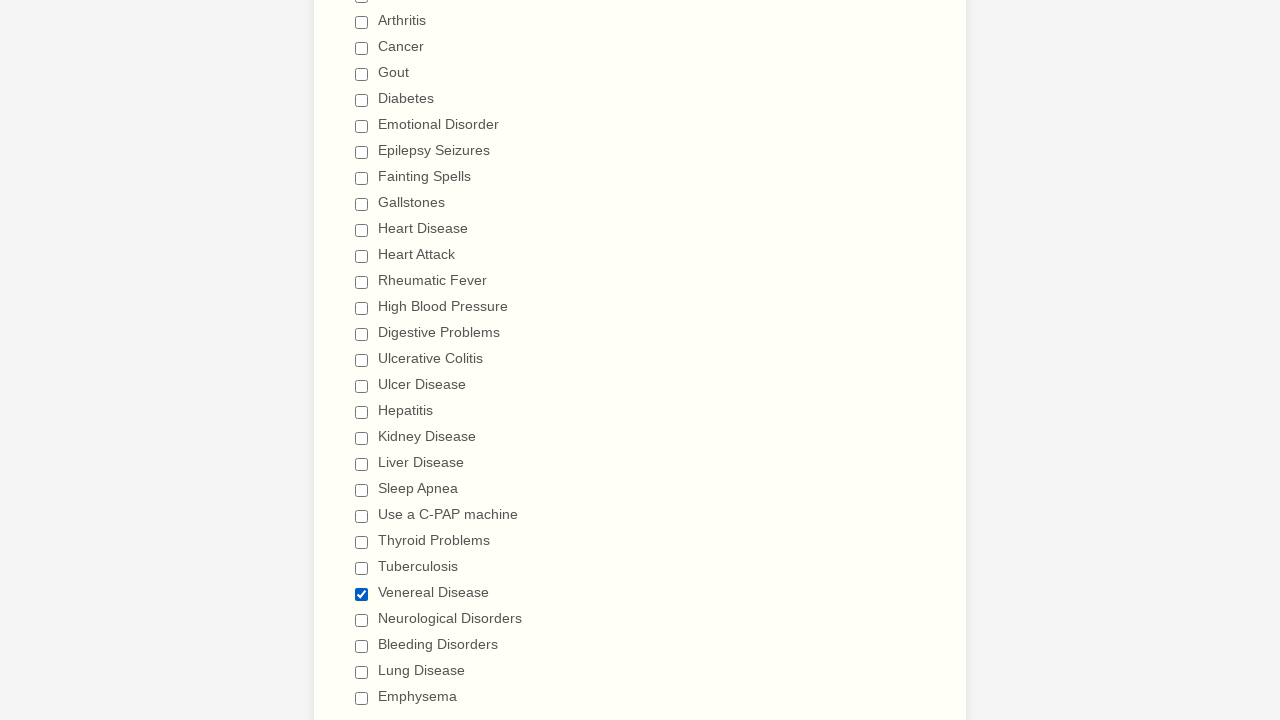

Selected 'High Blood Pressure' checkbox at (362, 308) on input[value='High Blood Pressure']
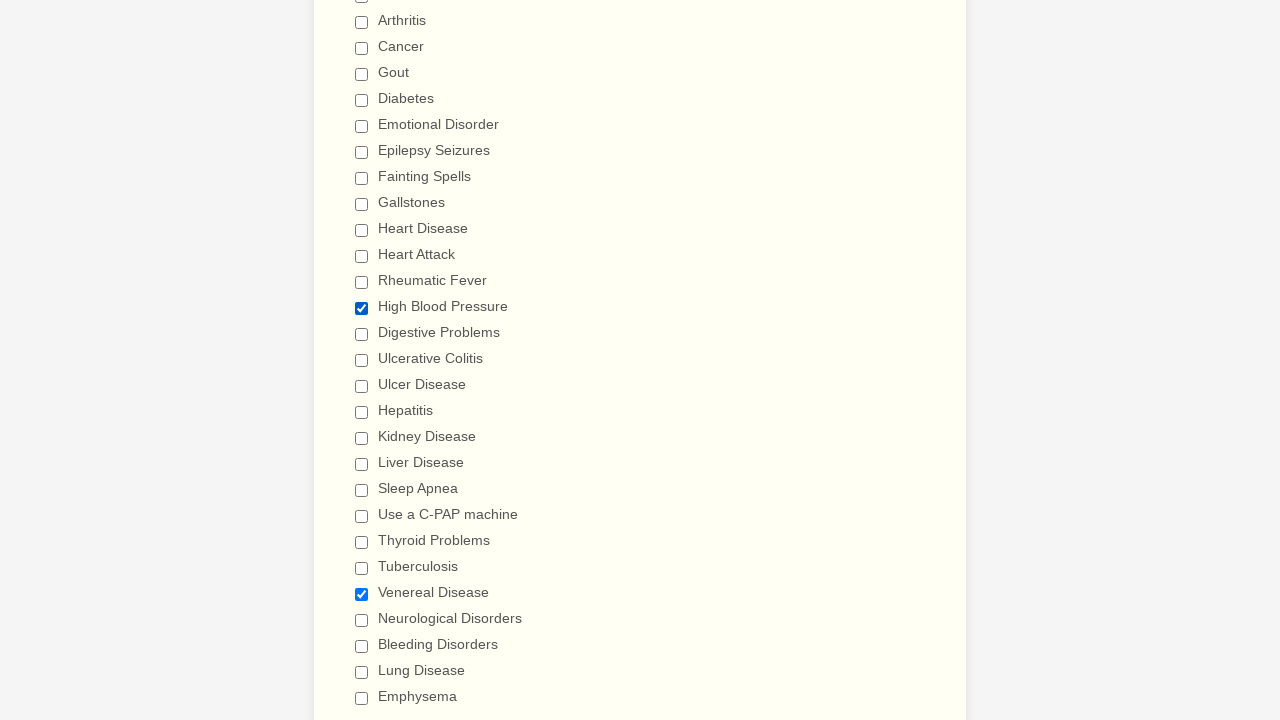

Selected 'Heart Attack' checkbox at (362, 256) on span.form-checkbox-item>input >> nth=11
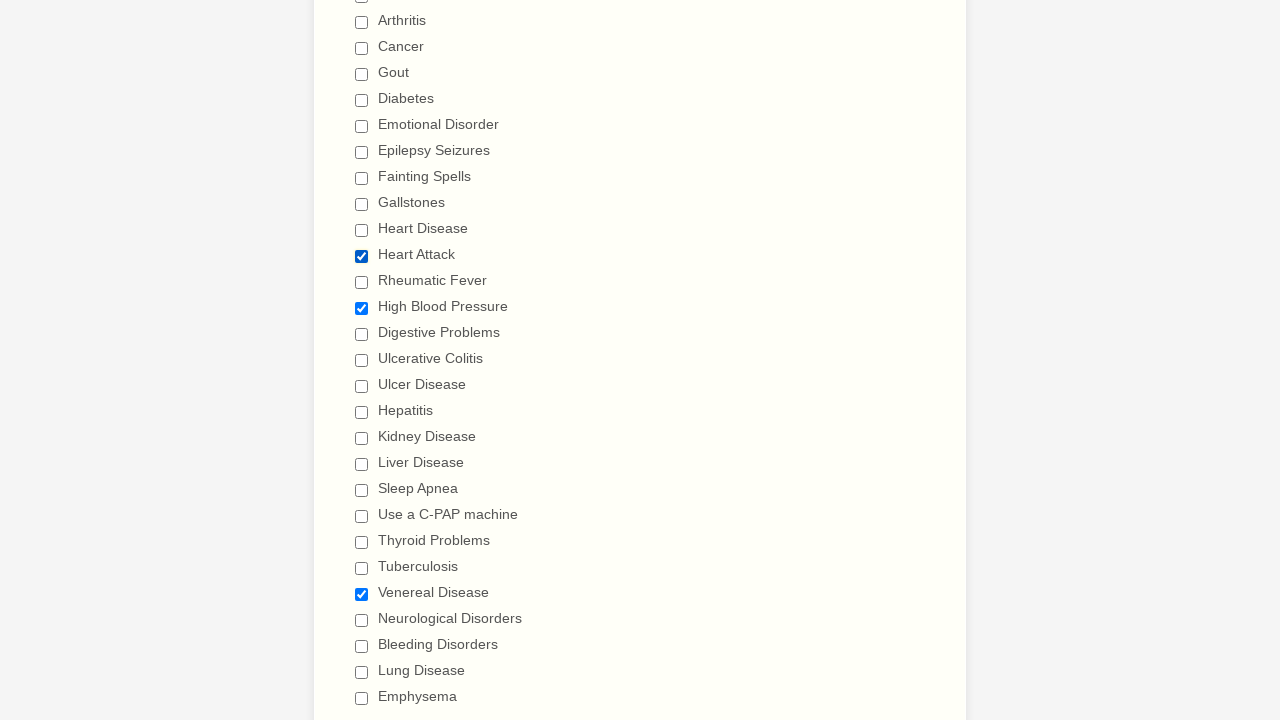

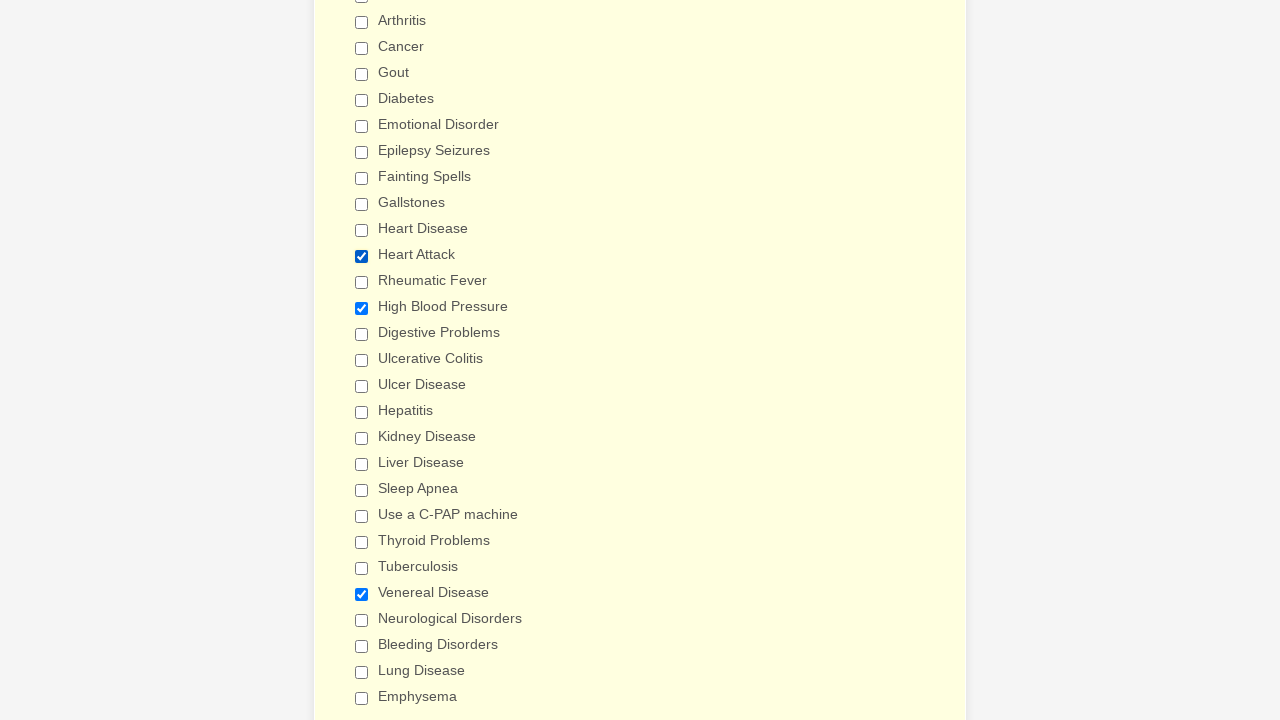